Tests link functionality on a practice page by locating footer links, opening them in new tabs using Ctrl+Enter, and verifying each tab opens correctly by checking window handles and titles.

Starting URL: http://qaclickacademy.com/practice.php

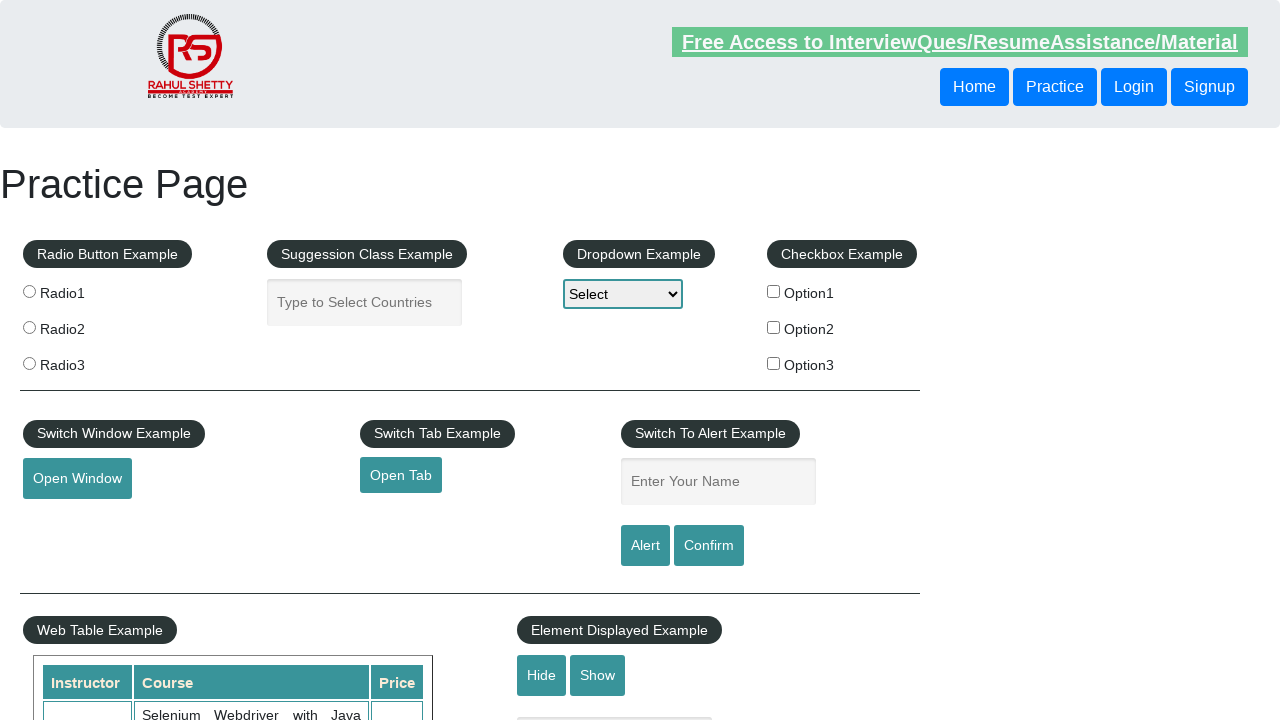

Set viewport size to 1920x1080
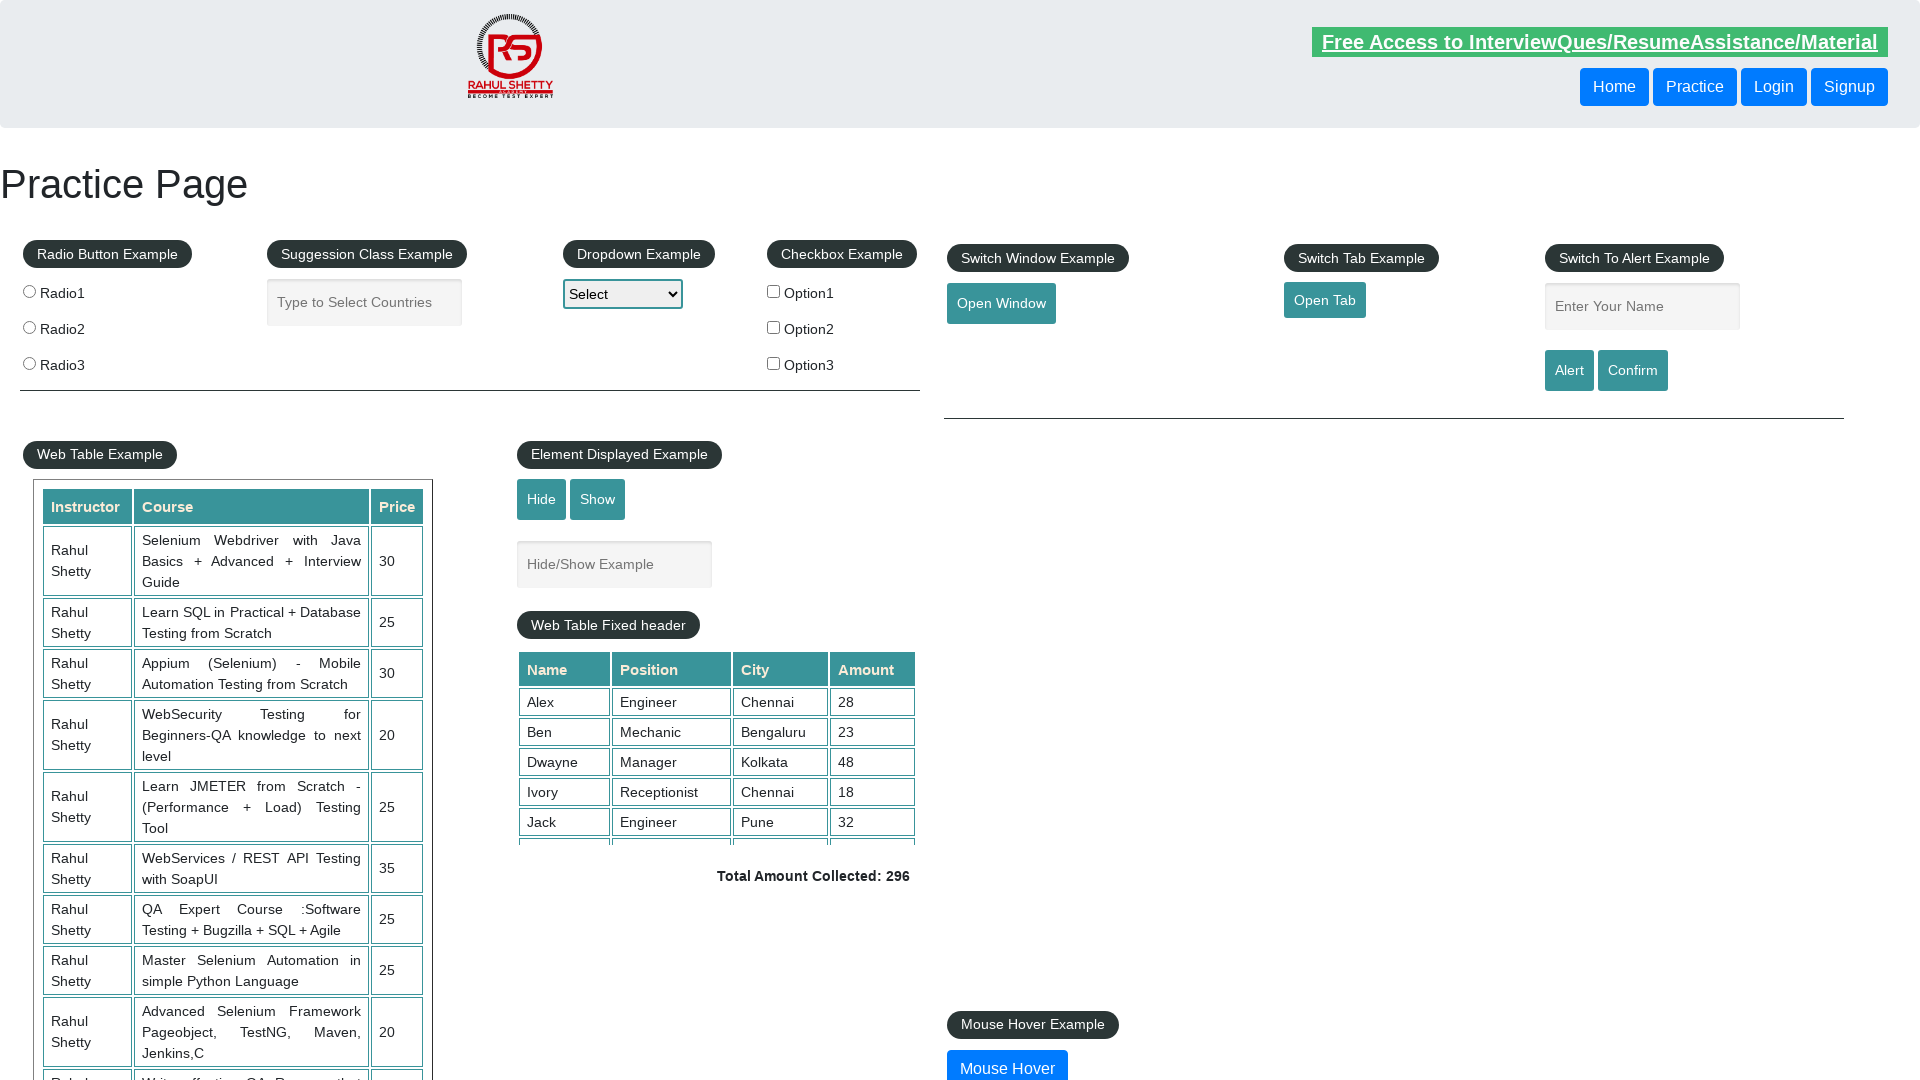

Footer section loaded
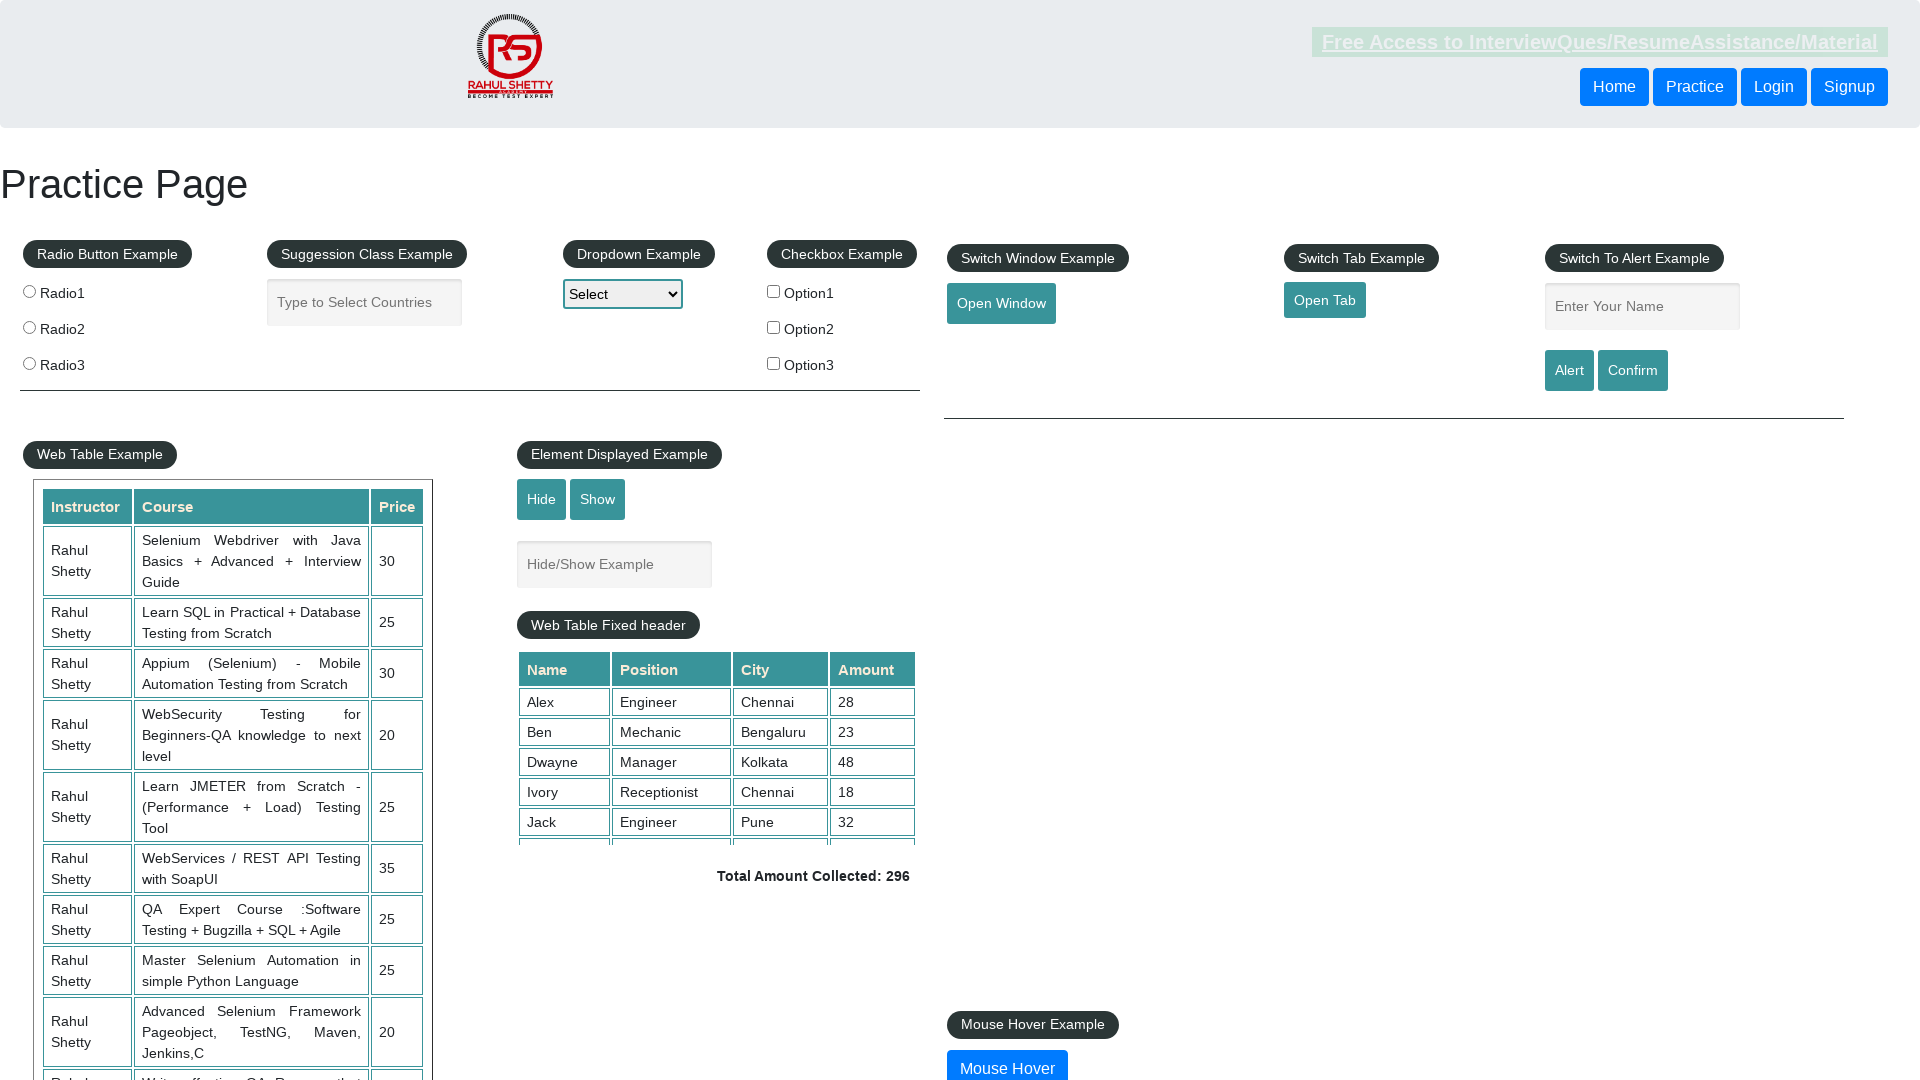

First column of footer links loaded
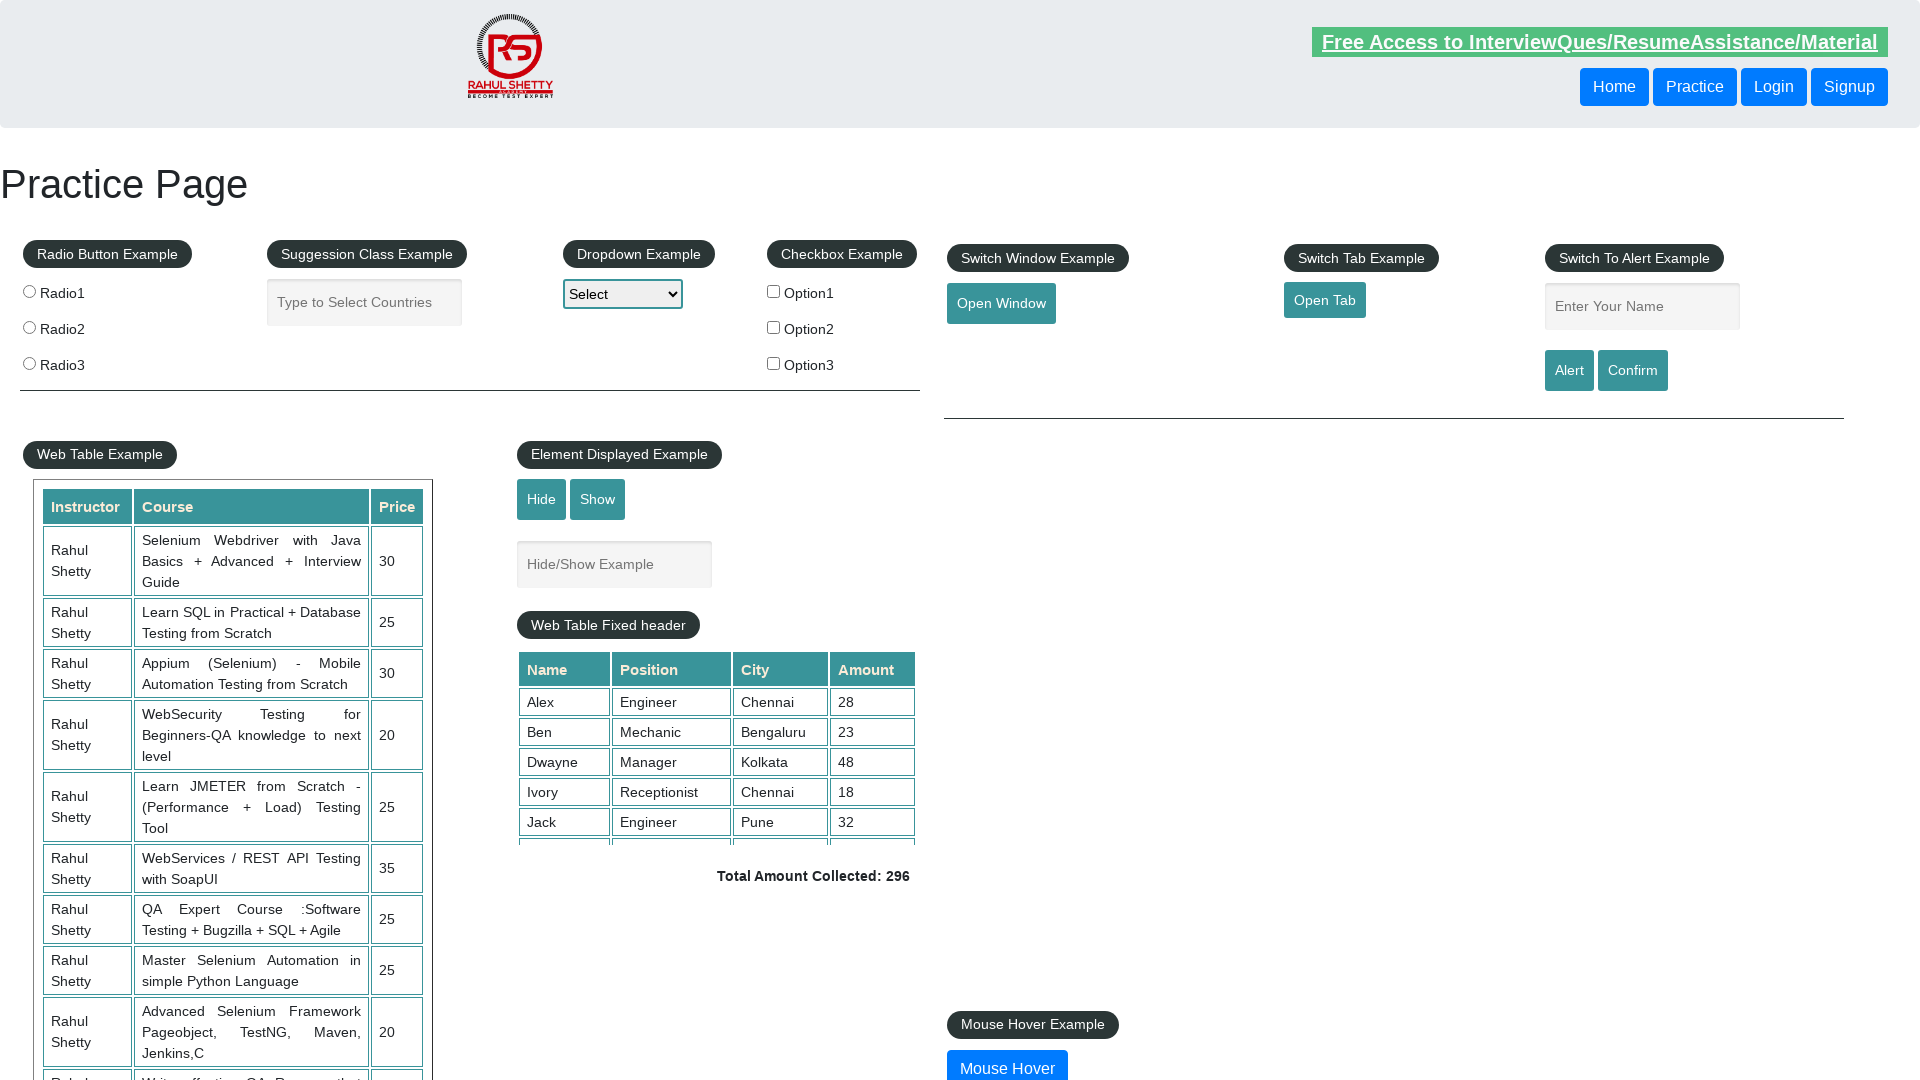

Found 5 links in footer first column
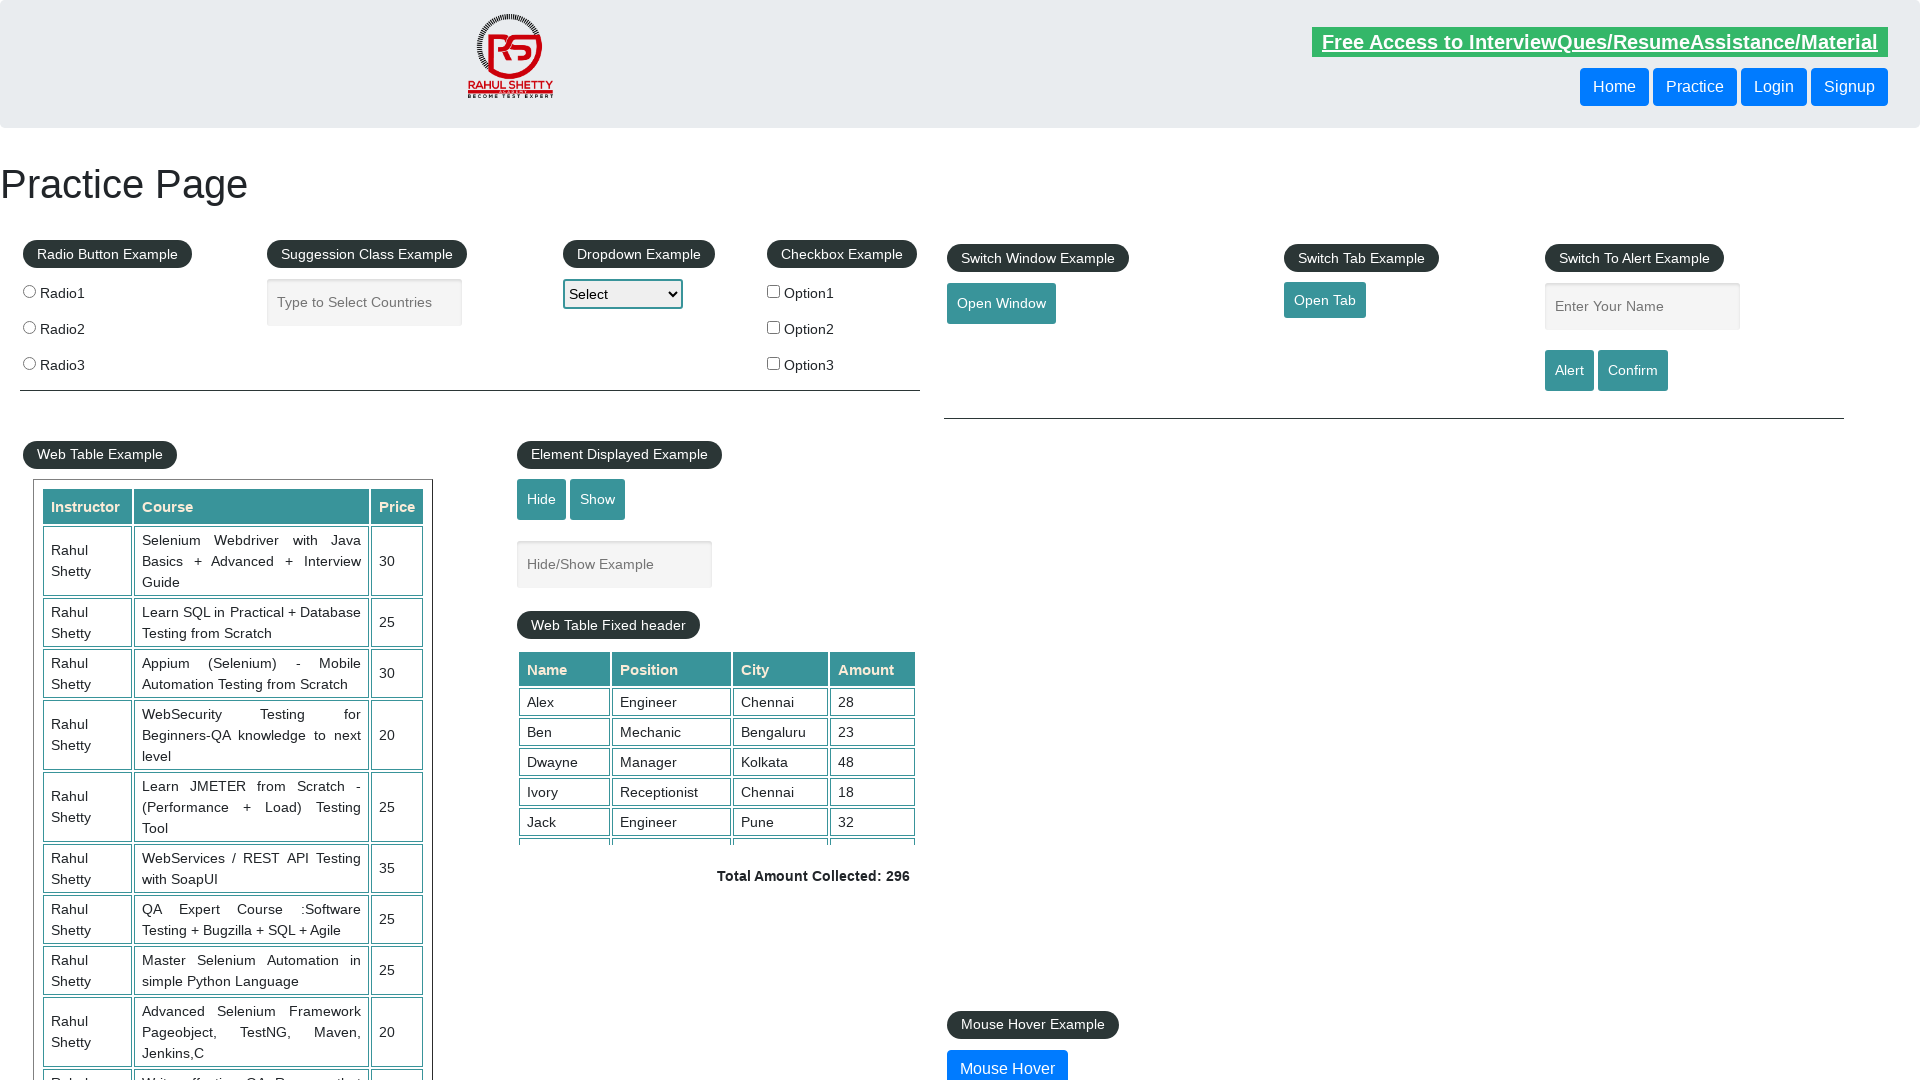

Clicked link 1 with Ctrl+Enter to open in new tab at (68, 880) on #gf-BIG table tbody tr td:first-child ul a >> nth=1
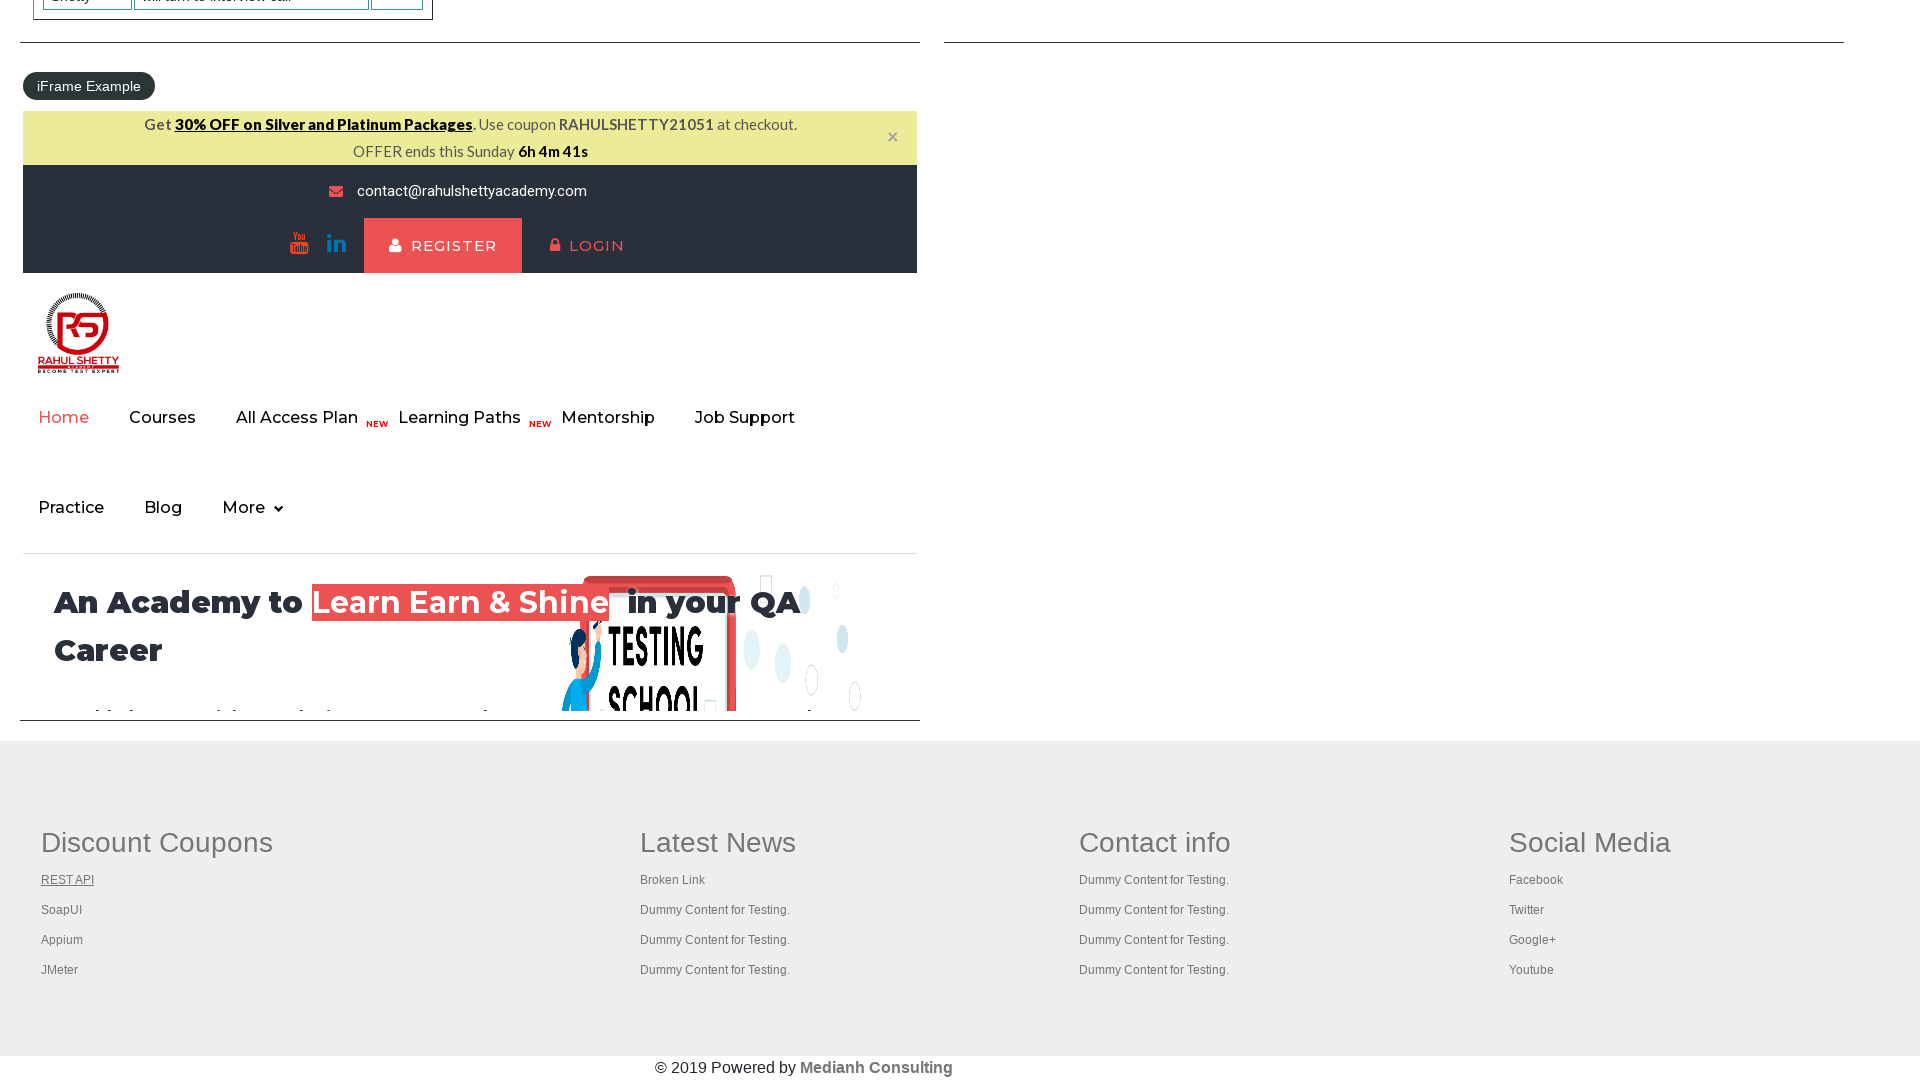

Waited 2000ms for new tab to load
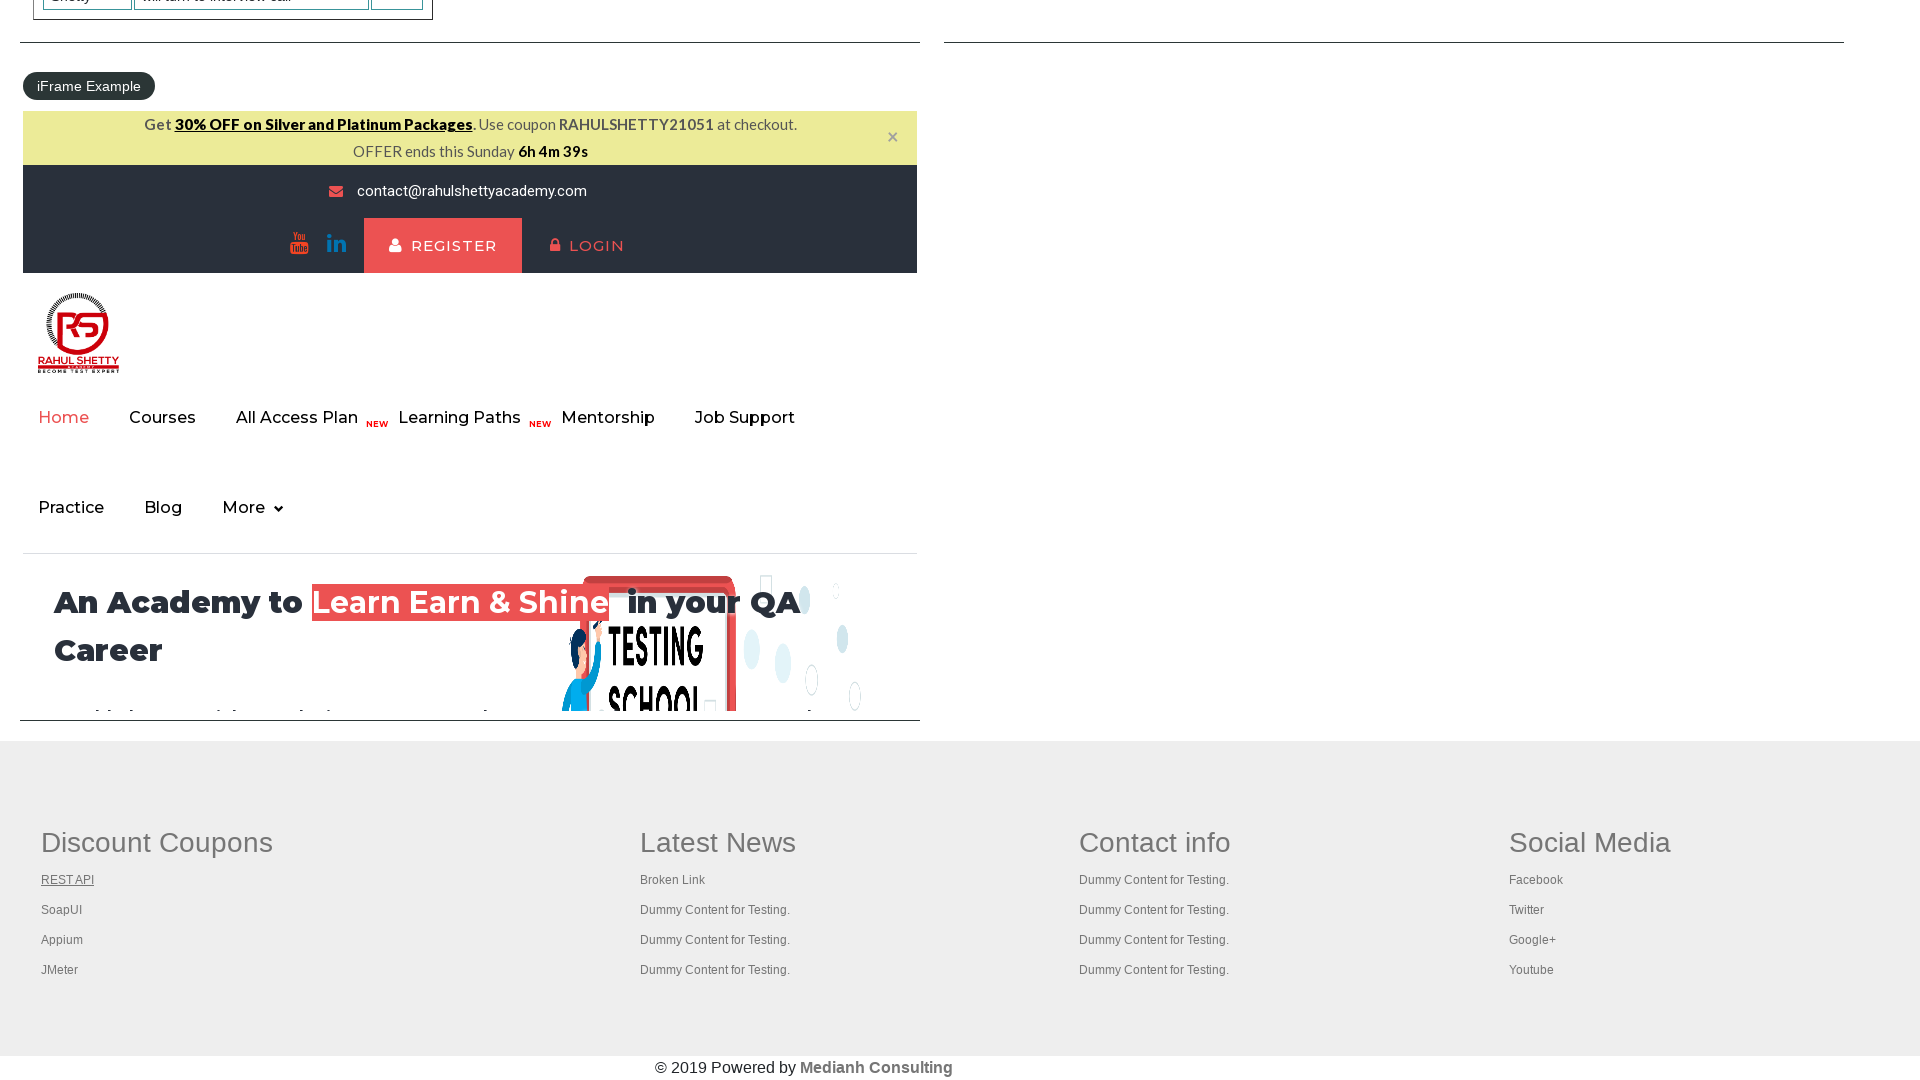

Clicked link 2 with Ctrl+Enter to open in new tab at (62, 910) on #gf-BIG table tbody tr td:first-child ul a >> nth=2
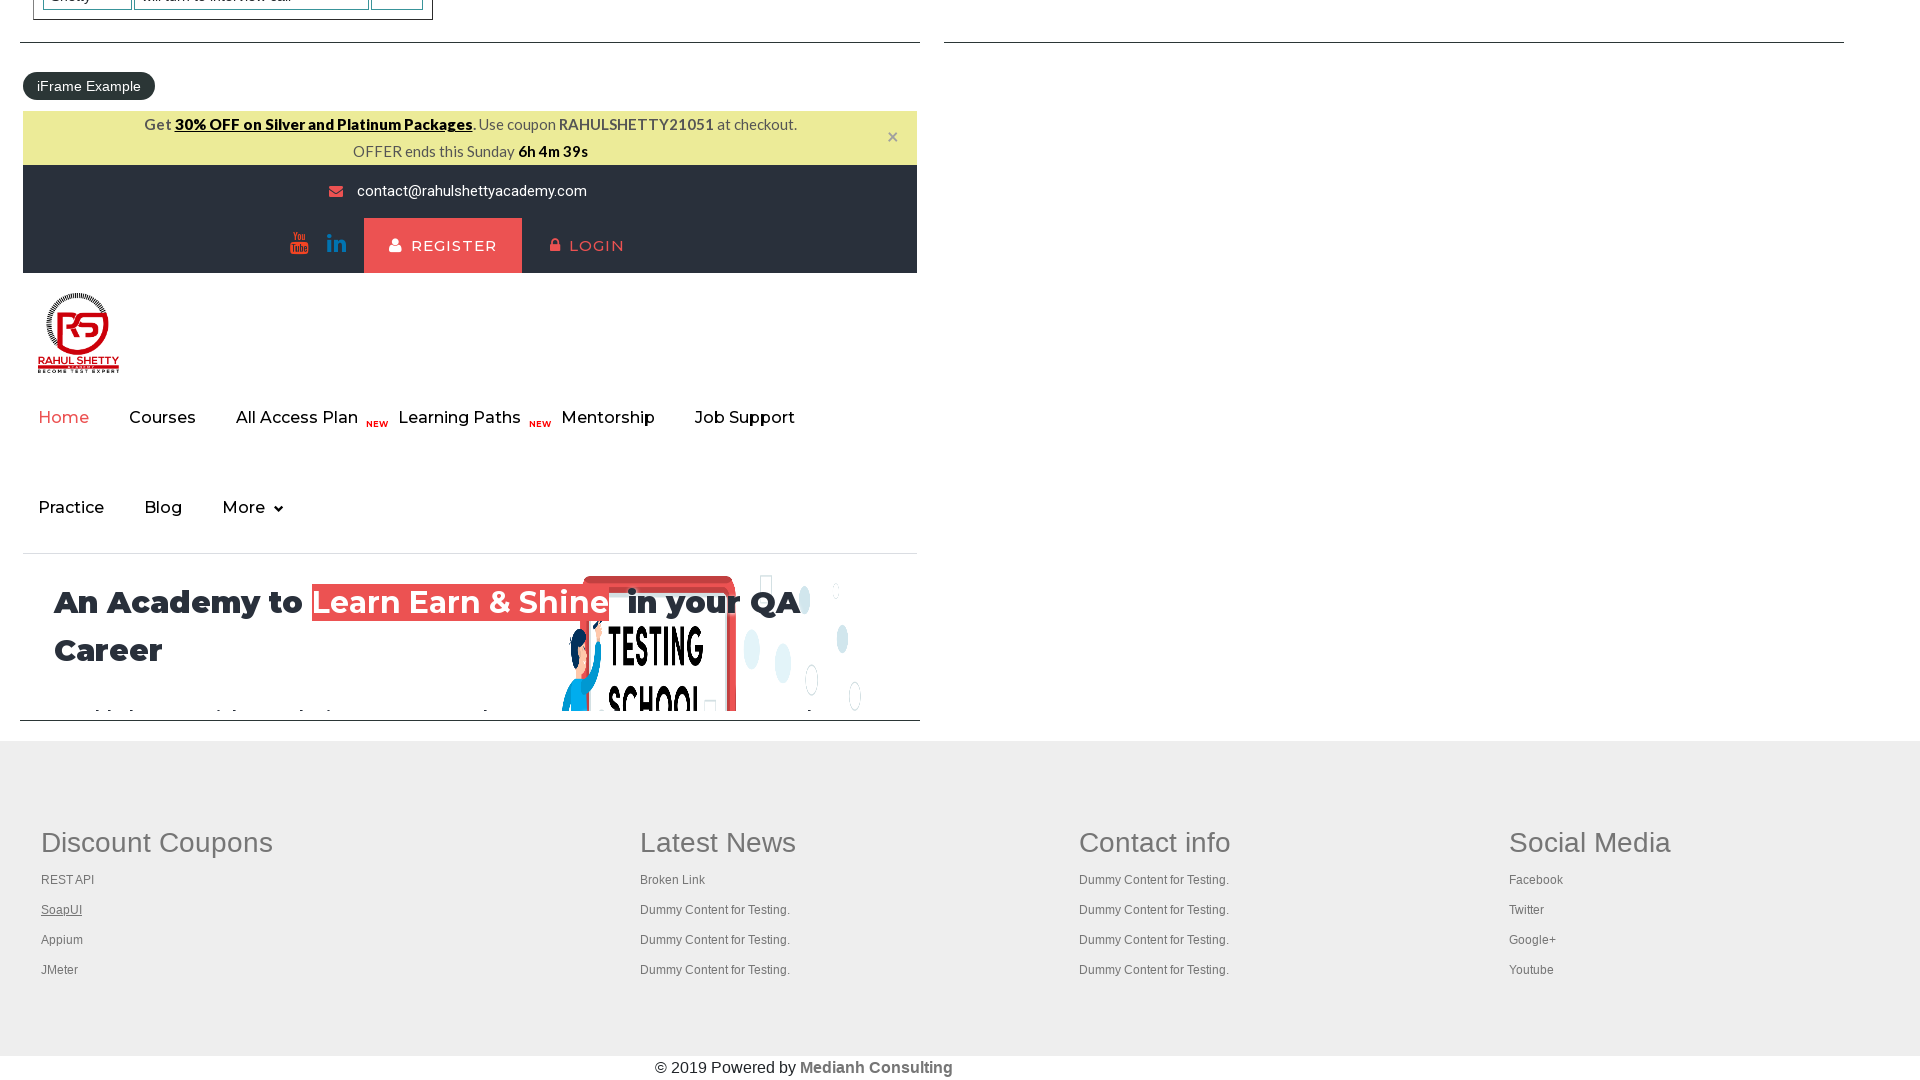

Waited 2000ms for new tab to load
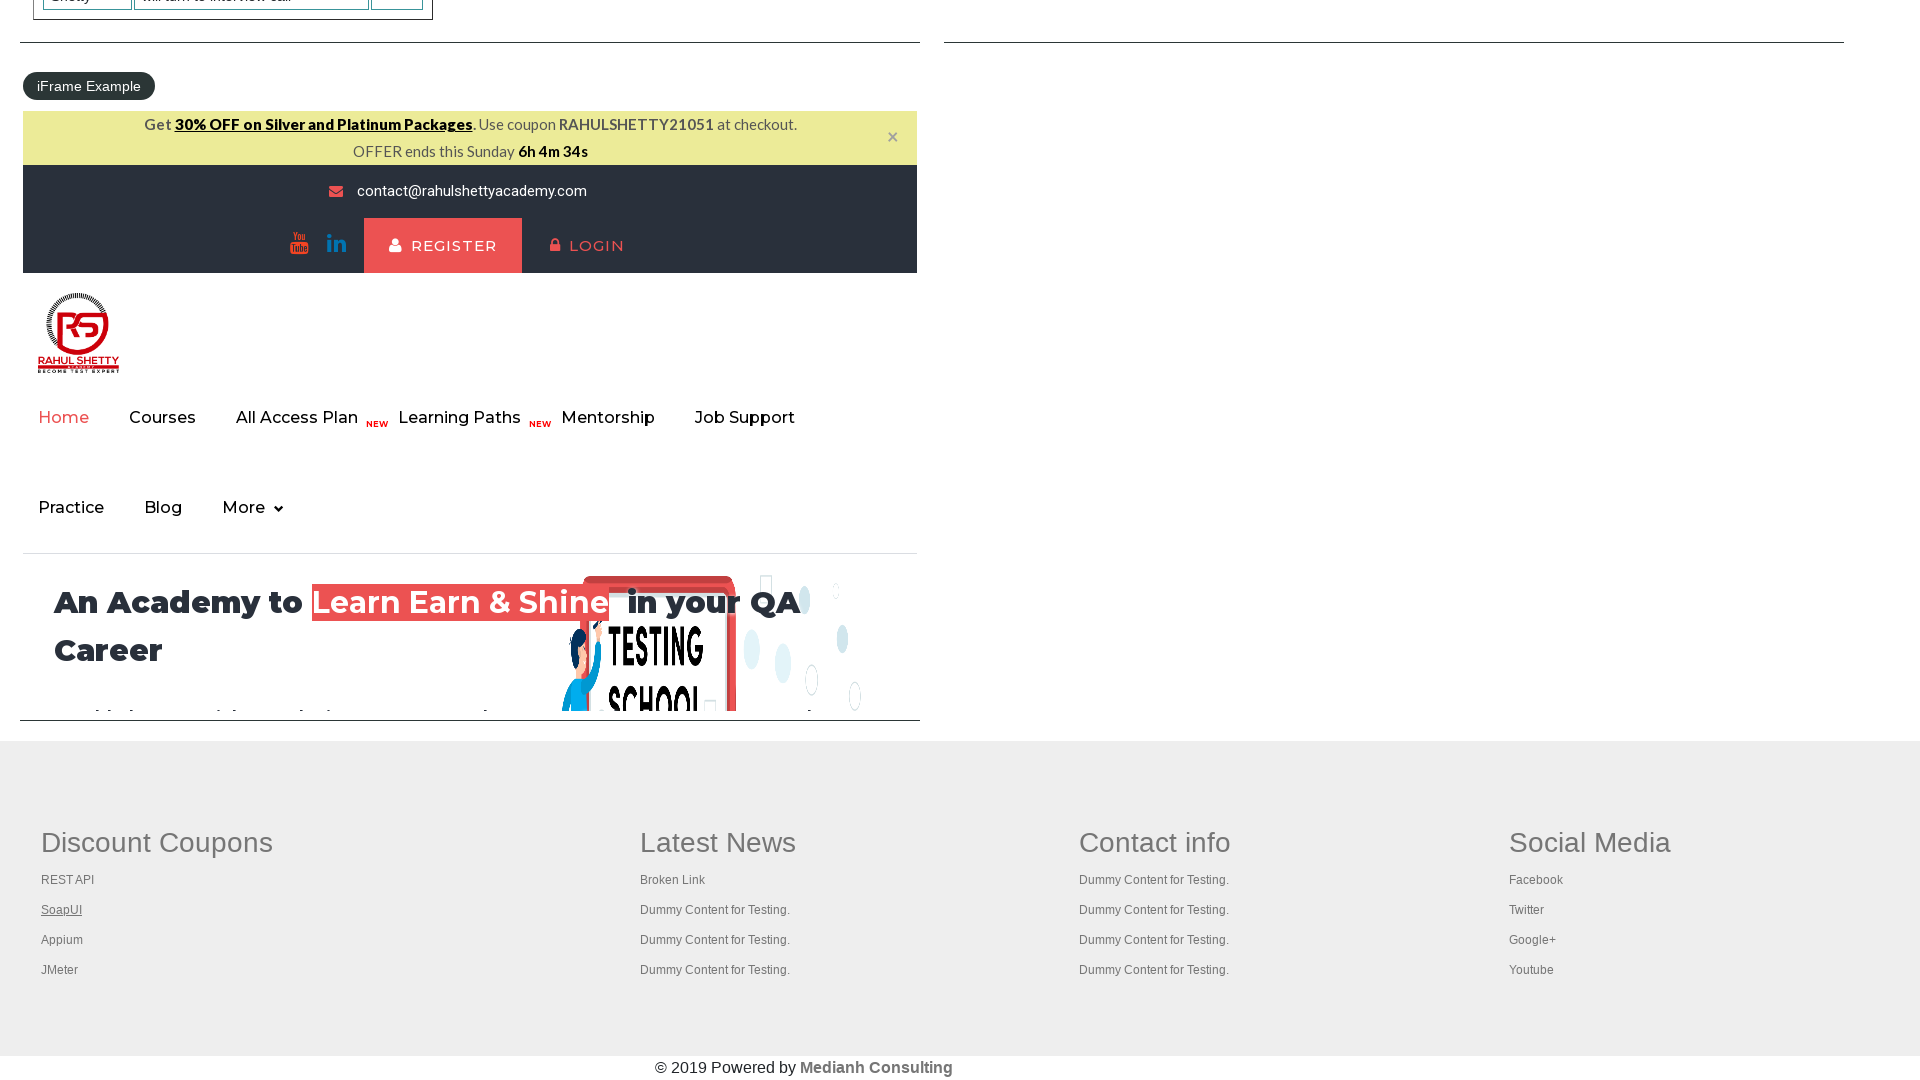

Clicked link 3 with Ctrl+Enter to open in new tab at (62, 940) on #gf-BIG table tbody tr td:first-child ul a >> nth=3
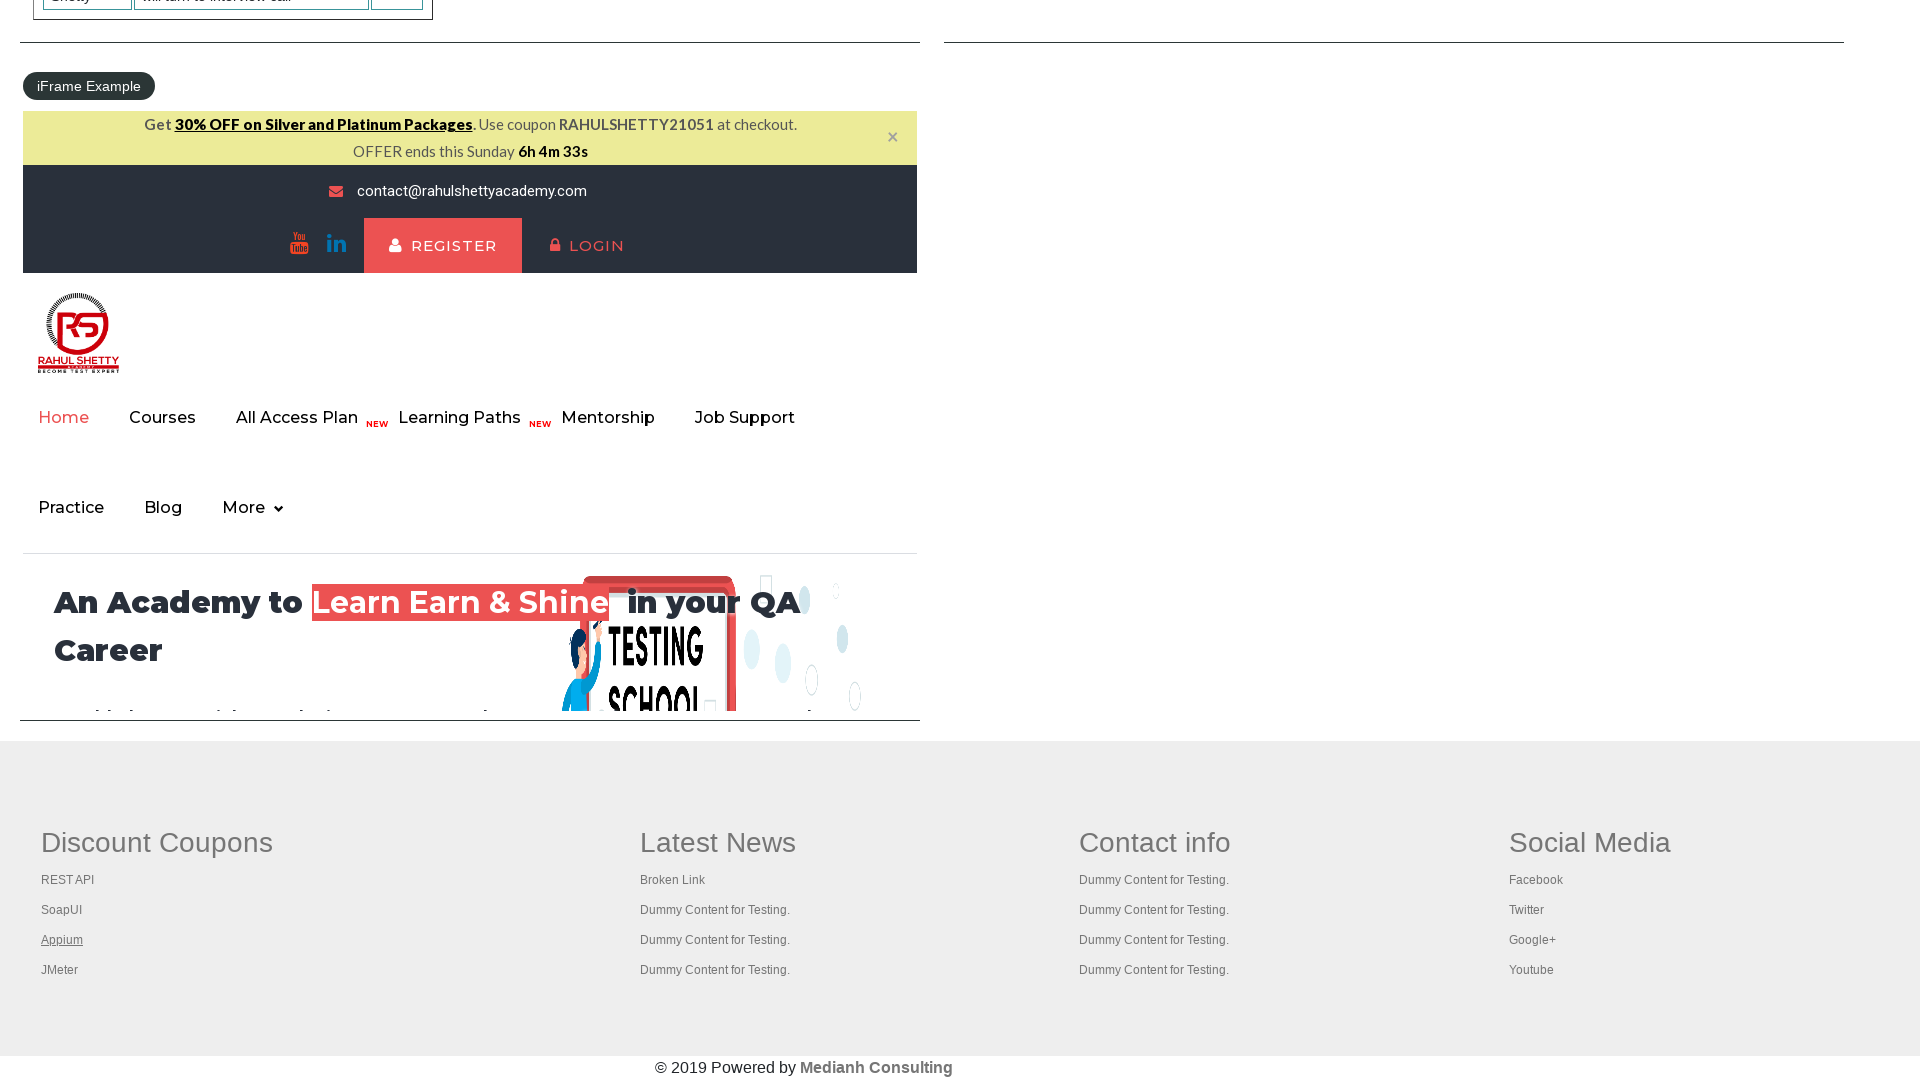

Waited 2000ms for new tab to load
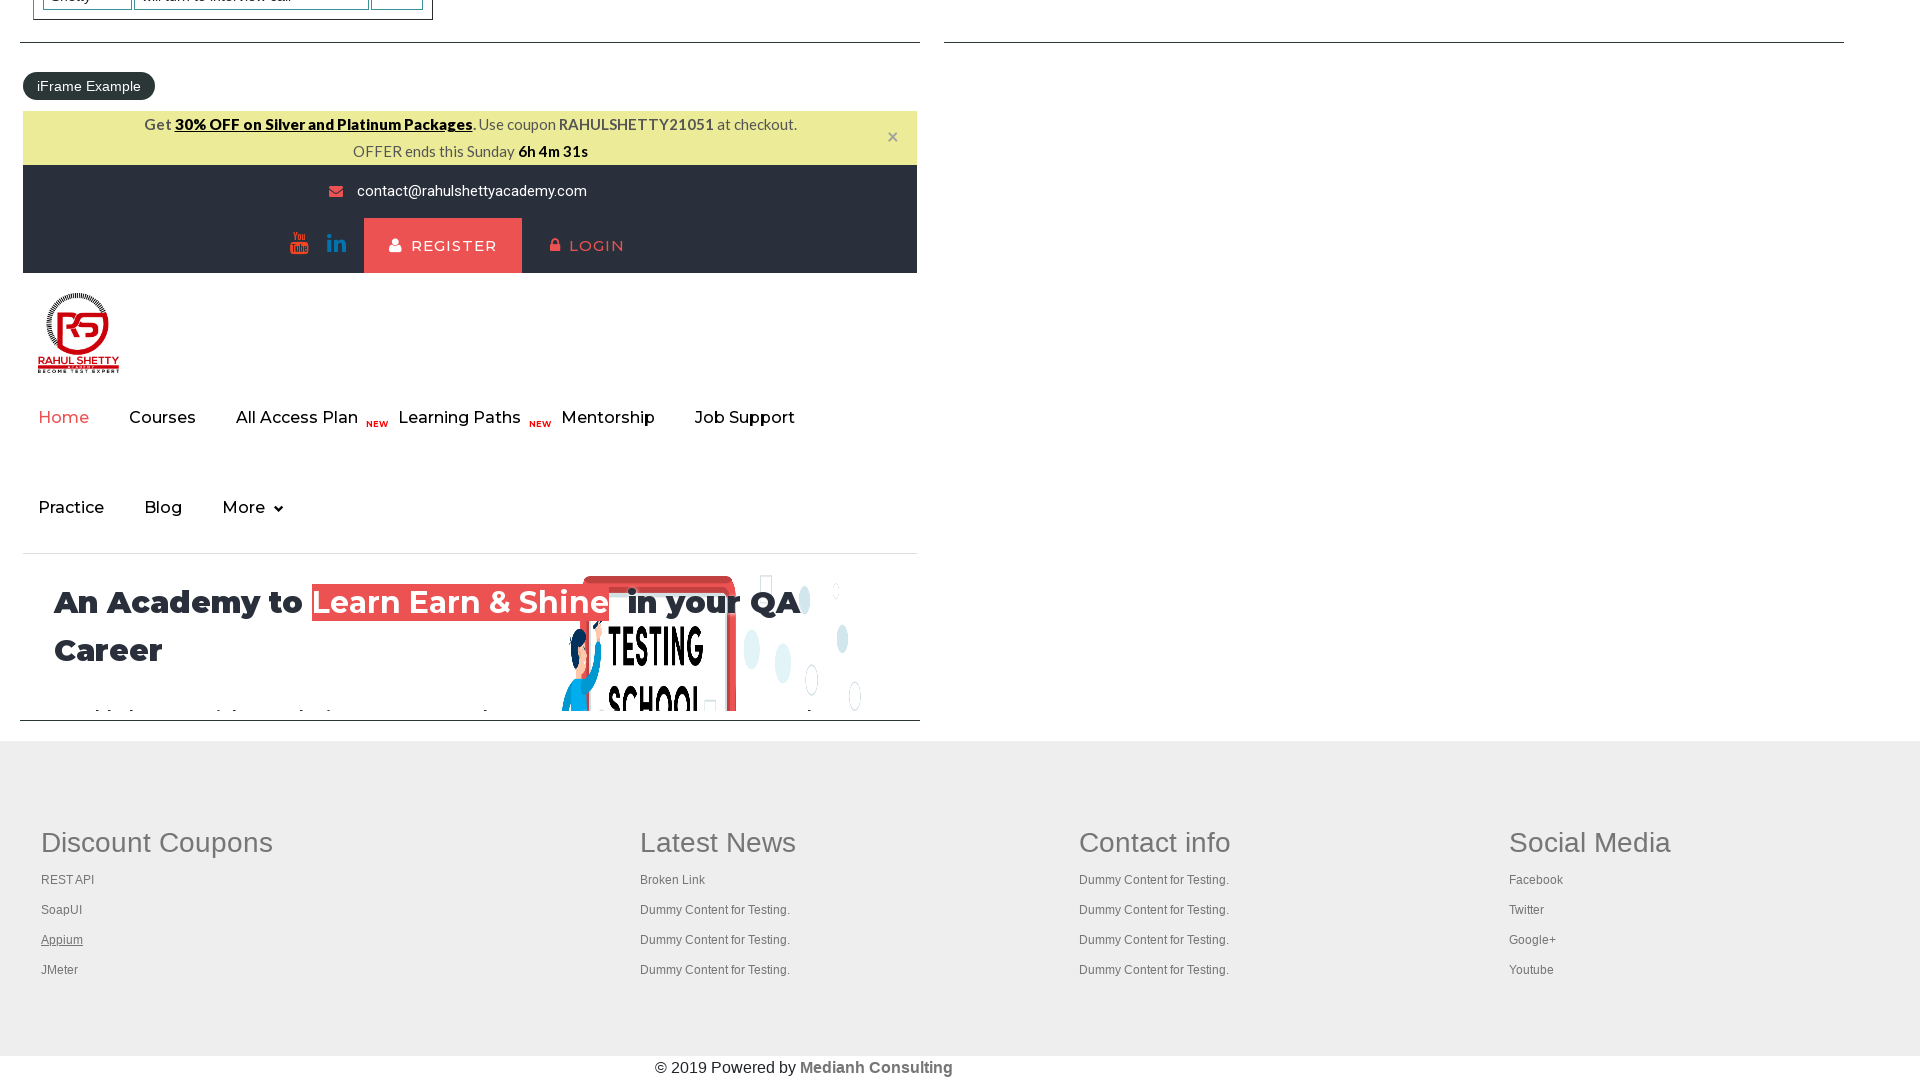

Clicked link 4 with Ctrl+Enter to open in new tab at (60, 970) on #gf-BIG table tbody tr td:first-child ul a >> nth=4
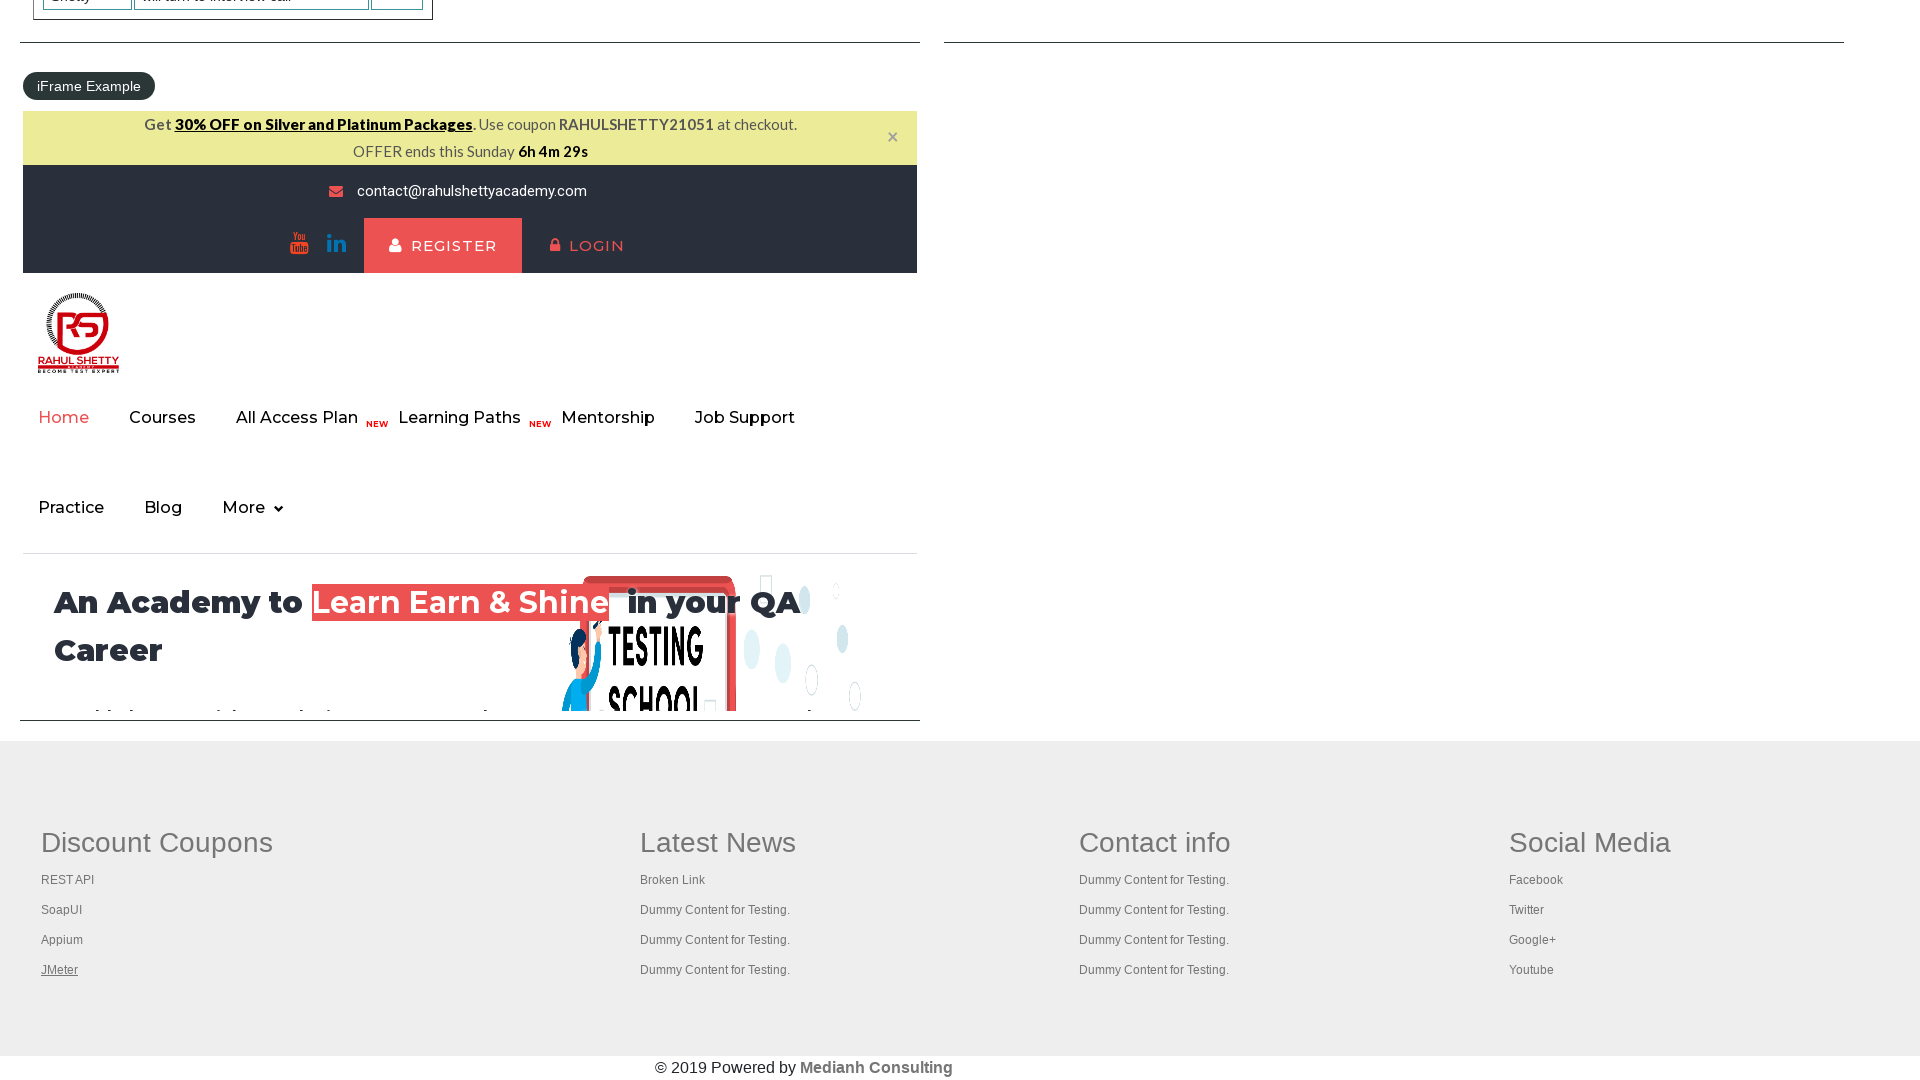

Waited 2000ms for new tab to load
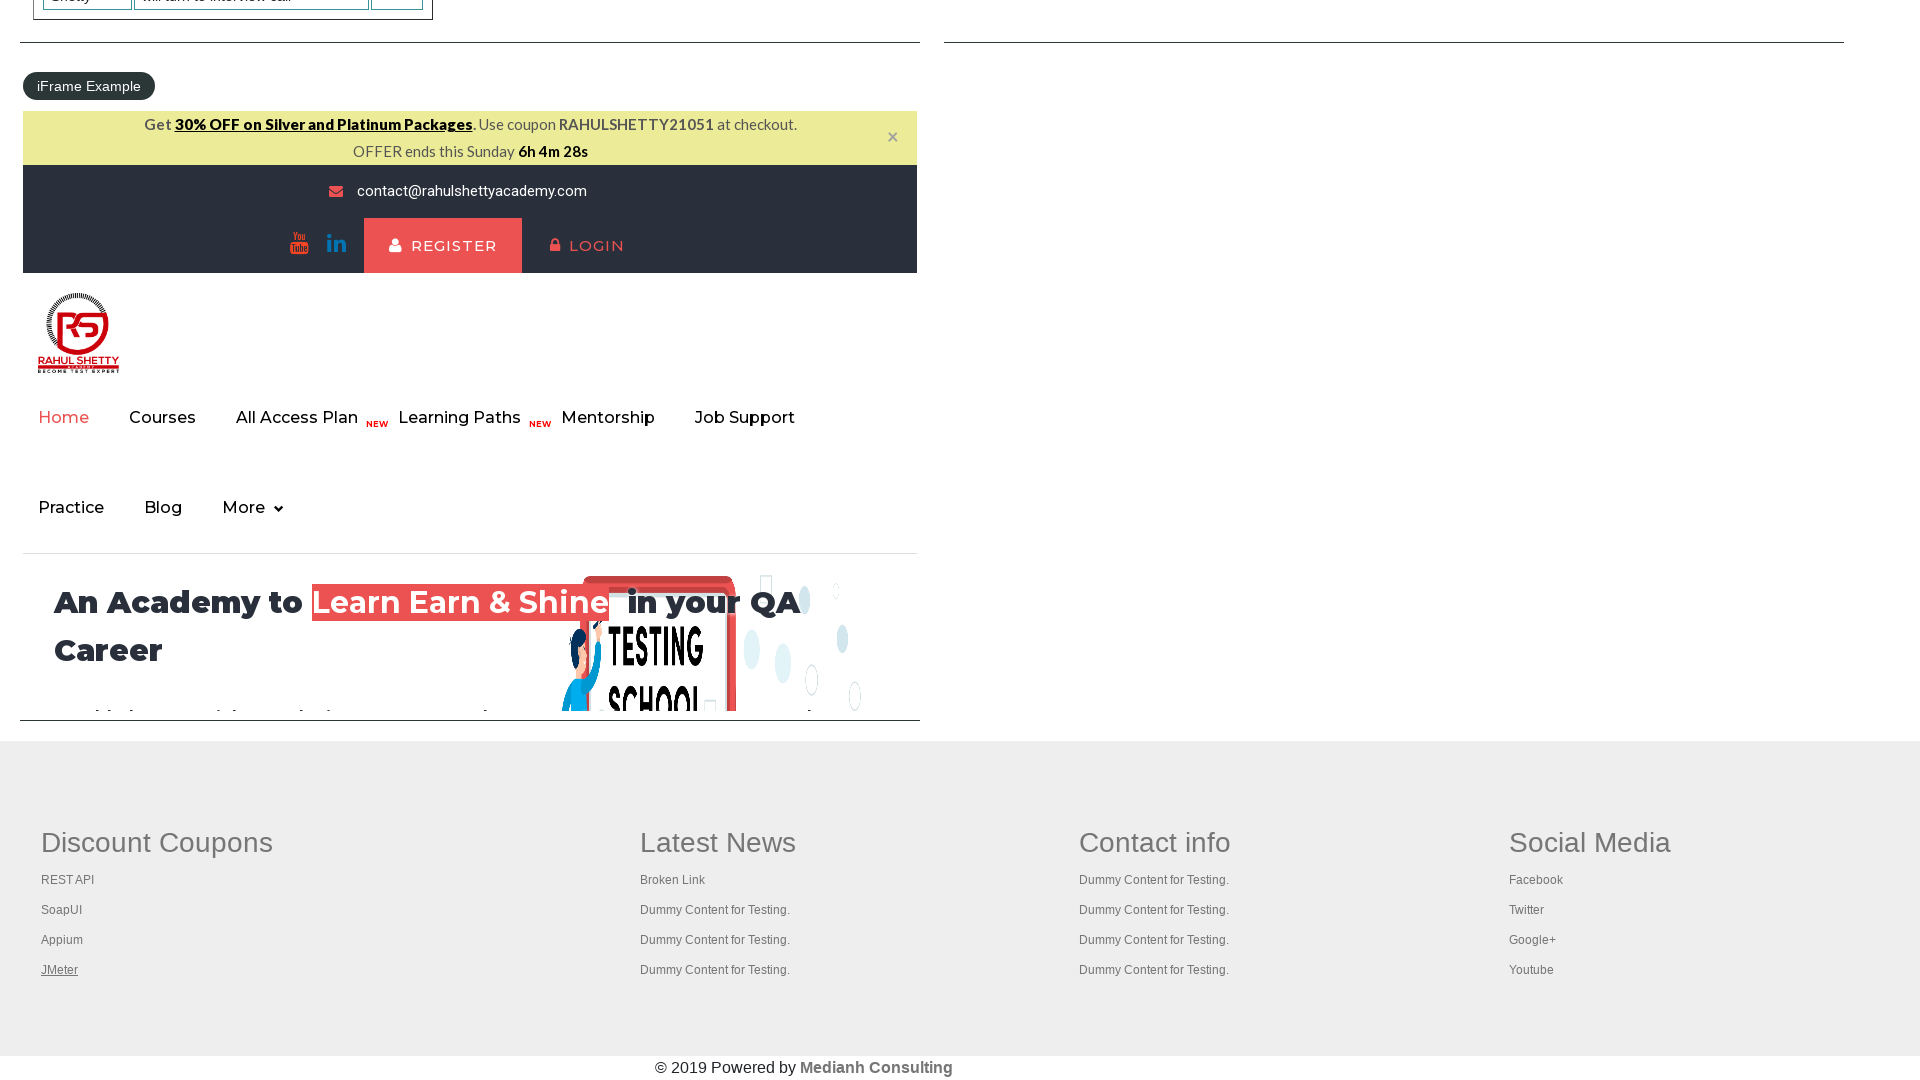

Retrieved all 5 pages/tabs from context
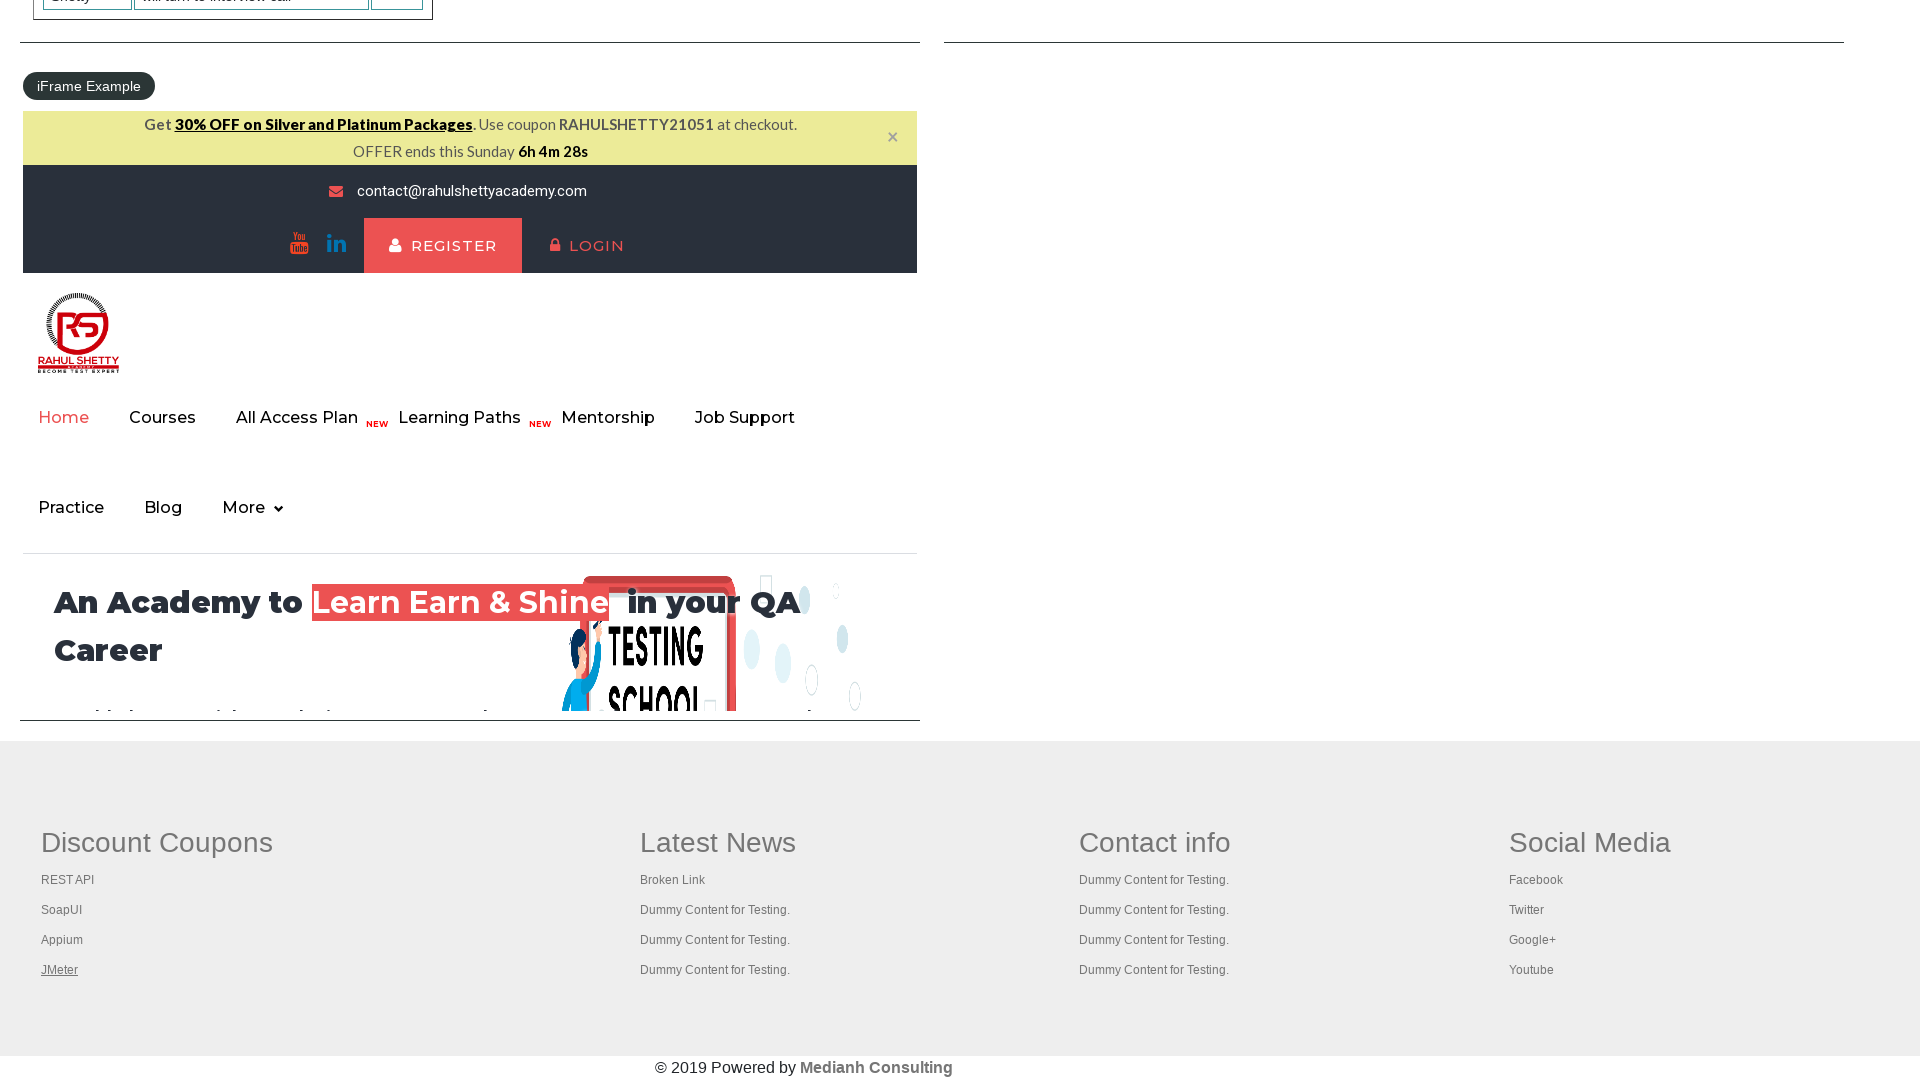

Brought tab to front
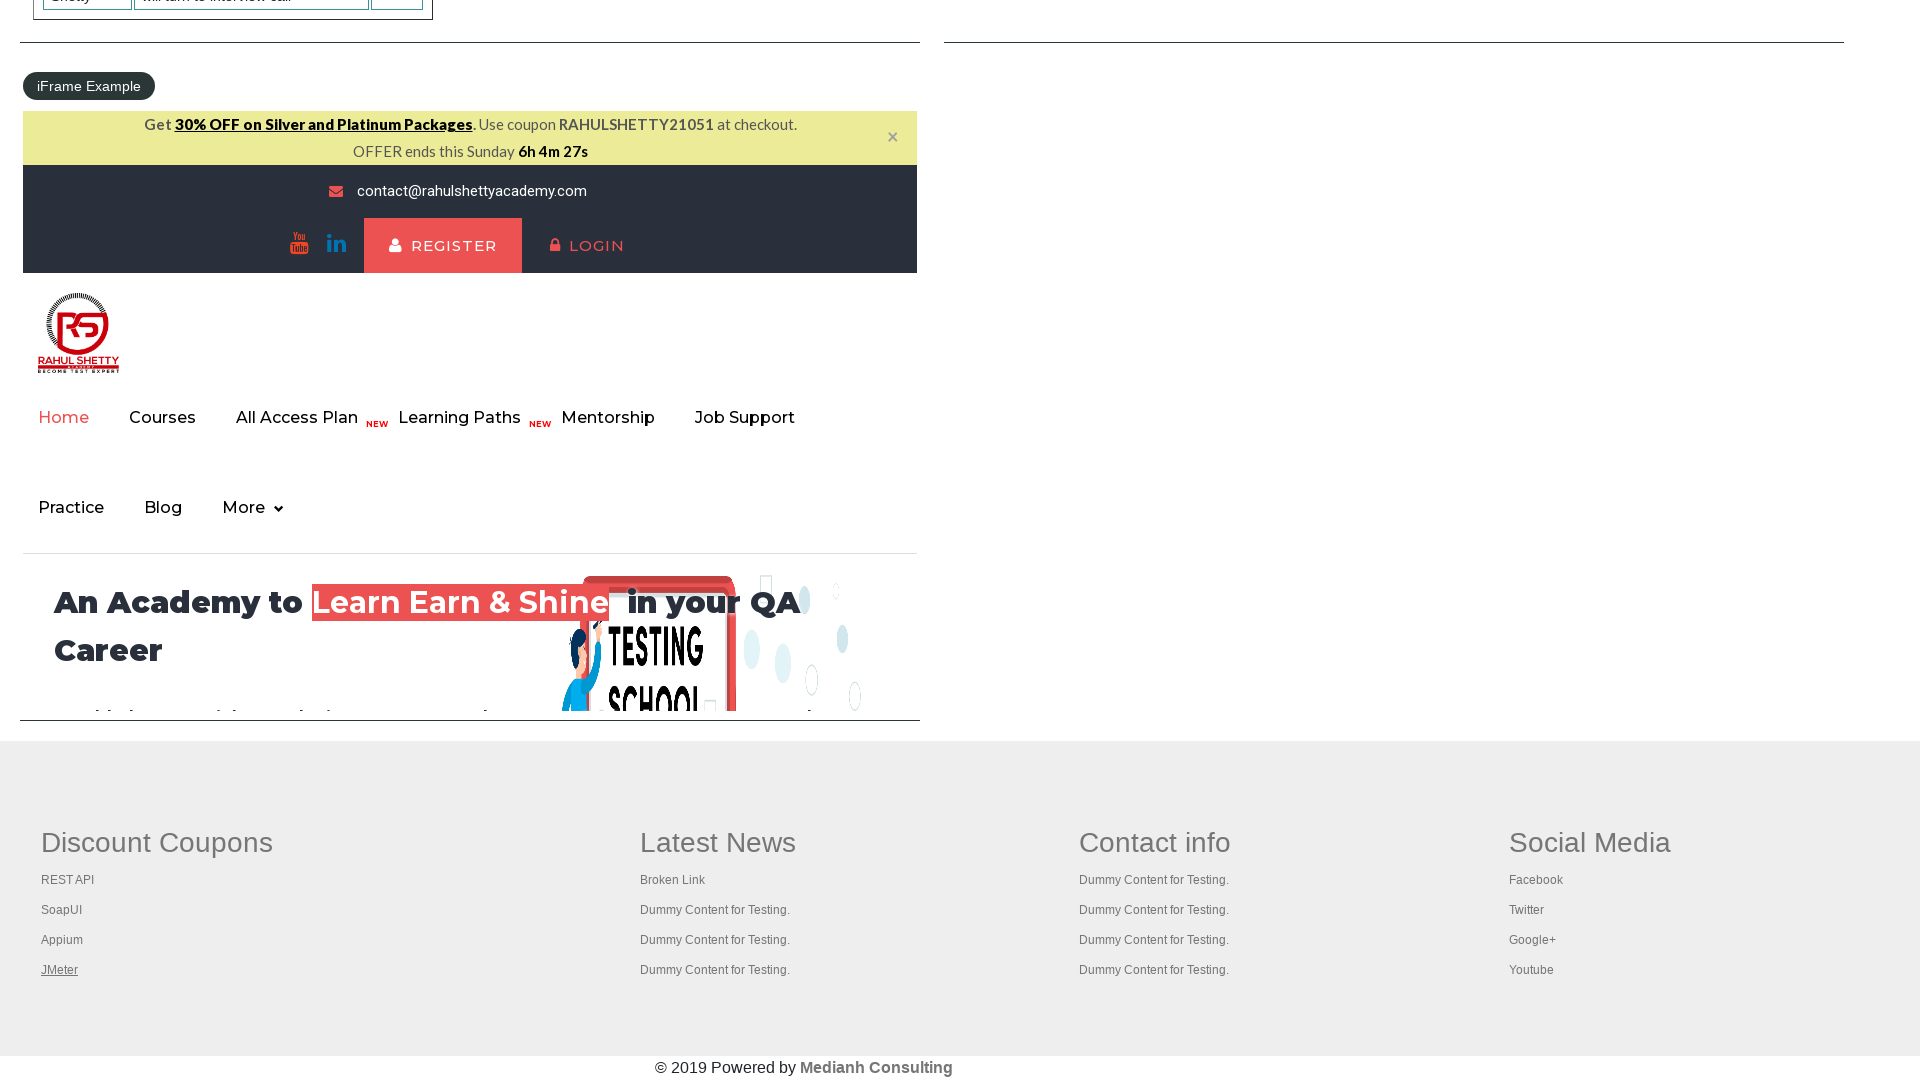

Tab loaded completely (domcontentloaded state)
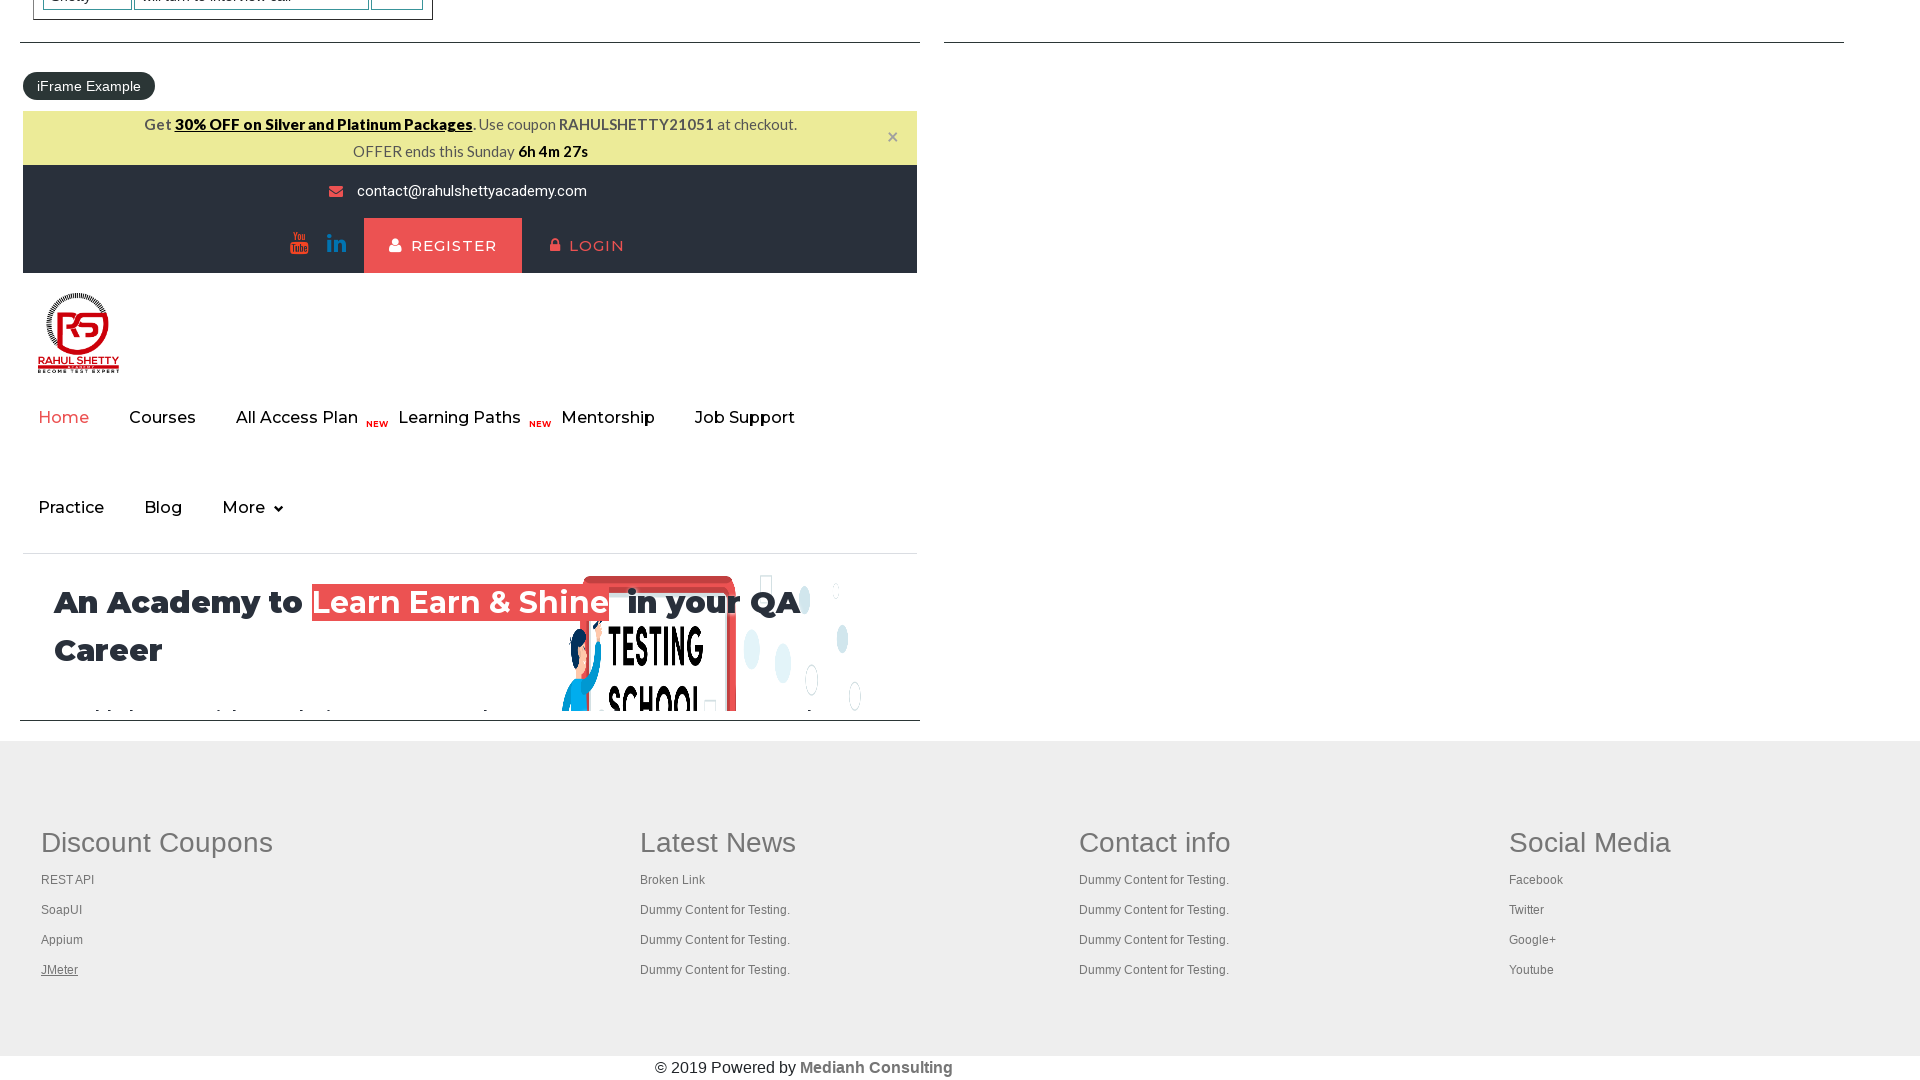

Brought tab to front
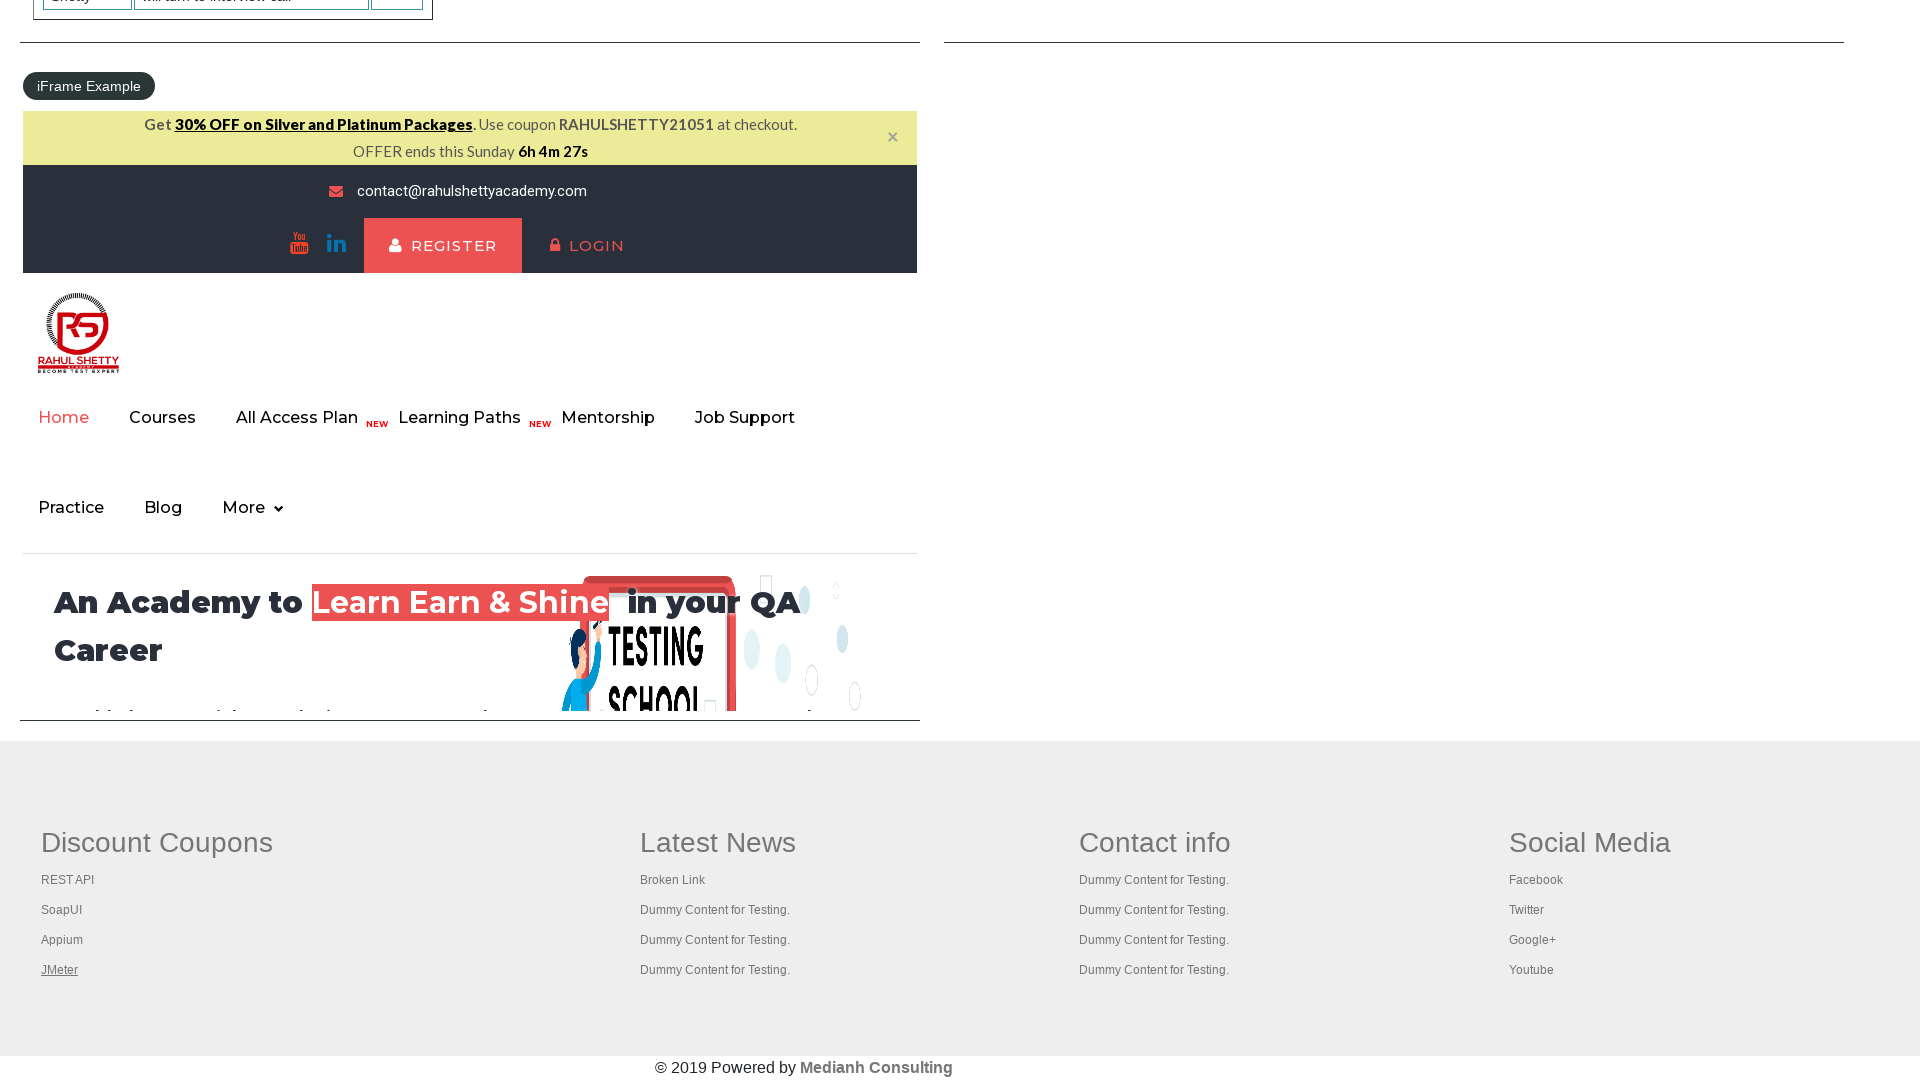

Tab loaded completely (domcontentloaded state)
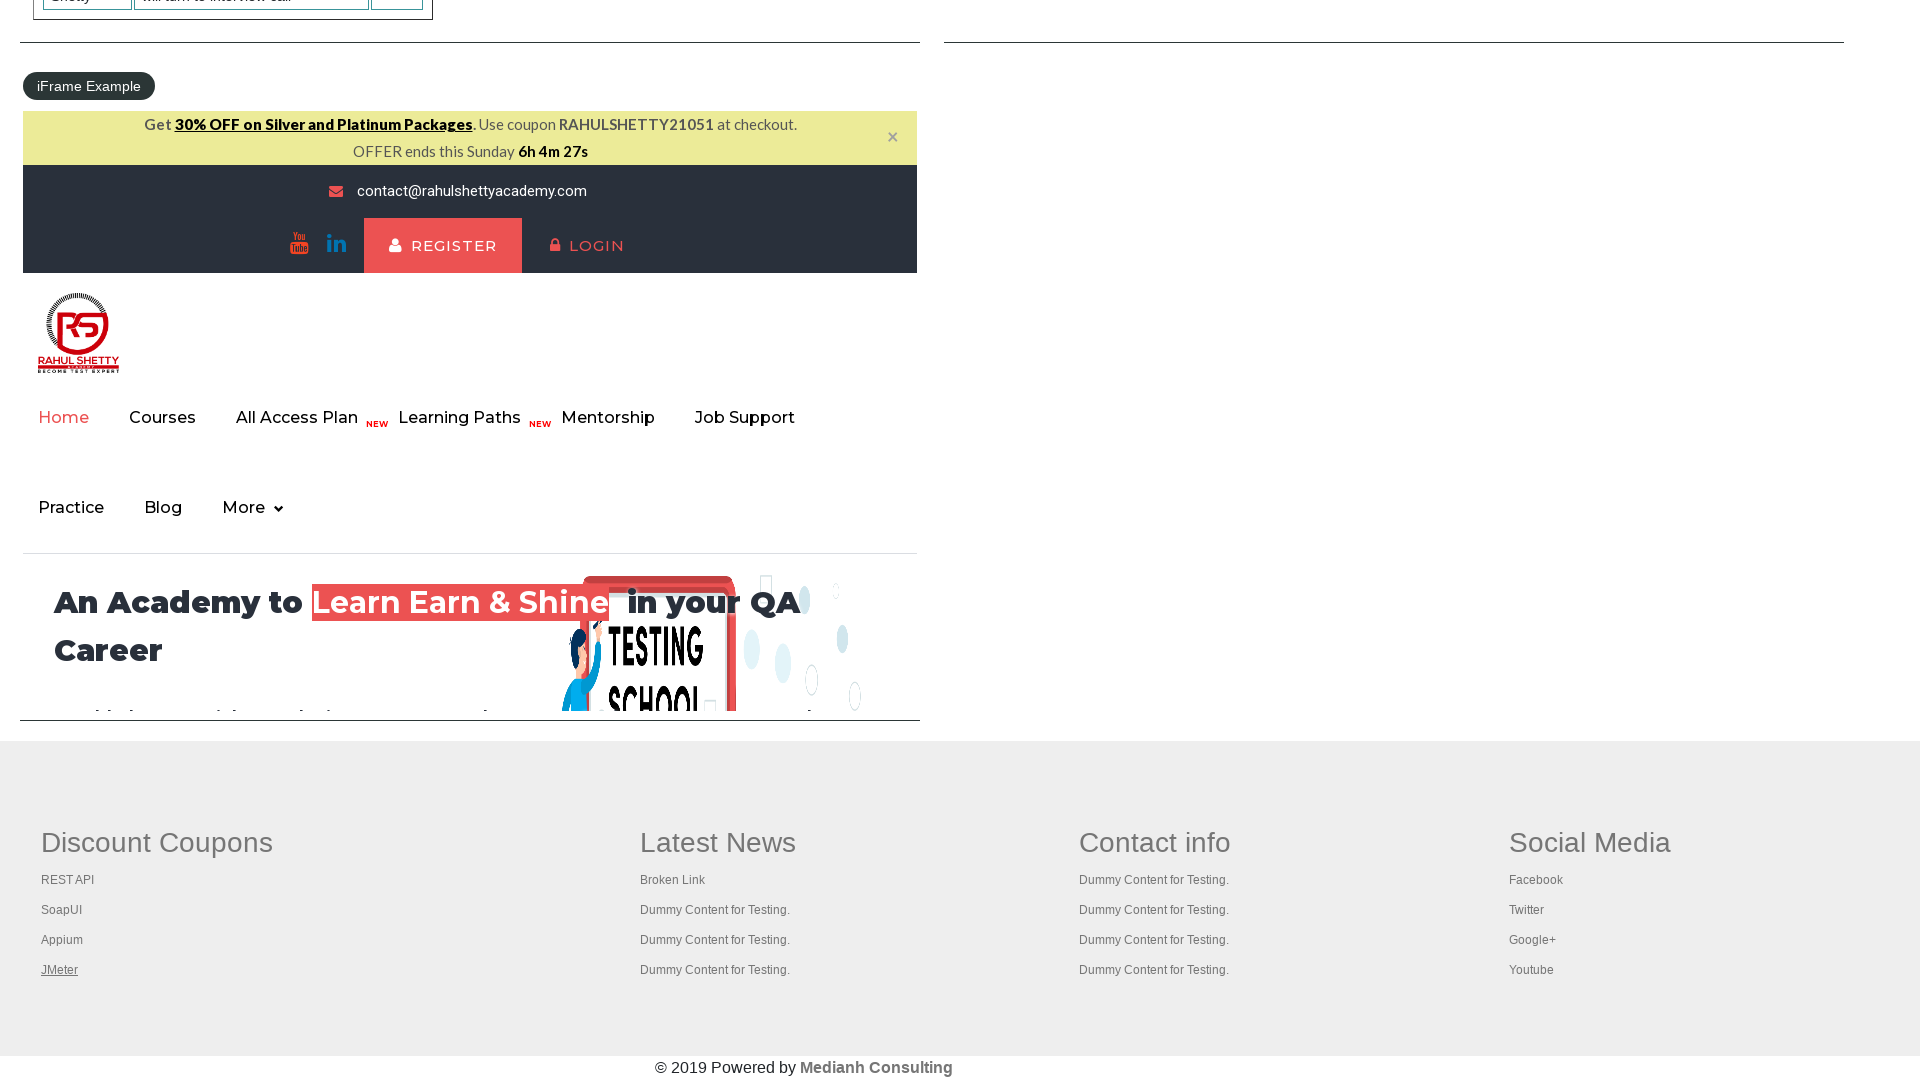

Brought tab to front
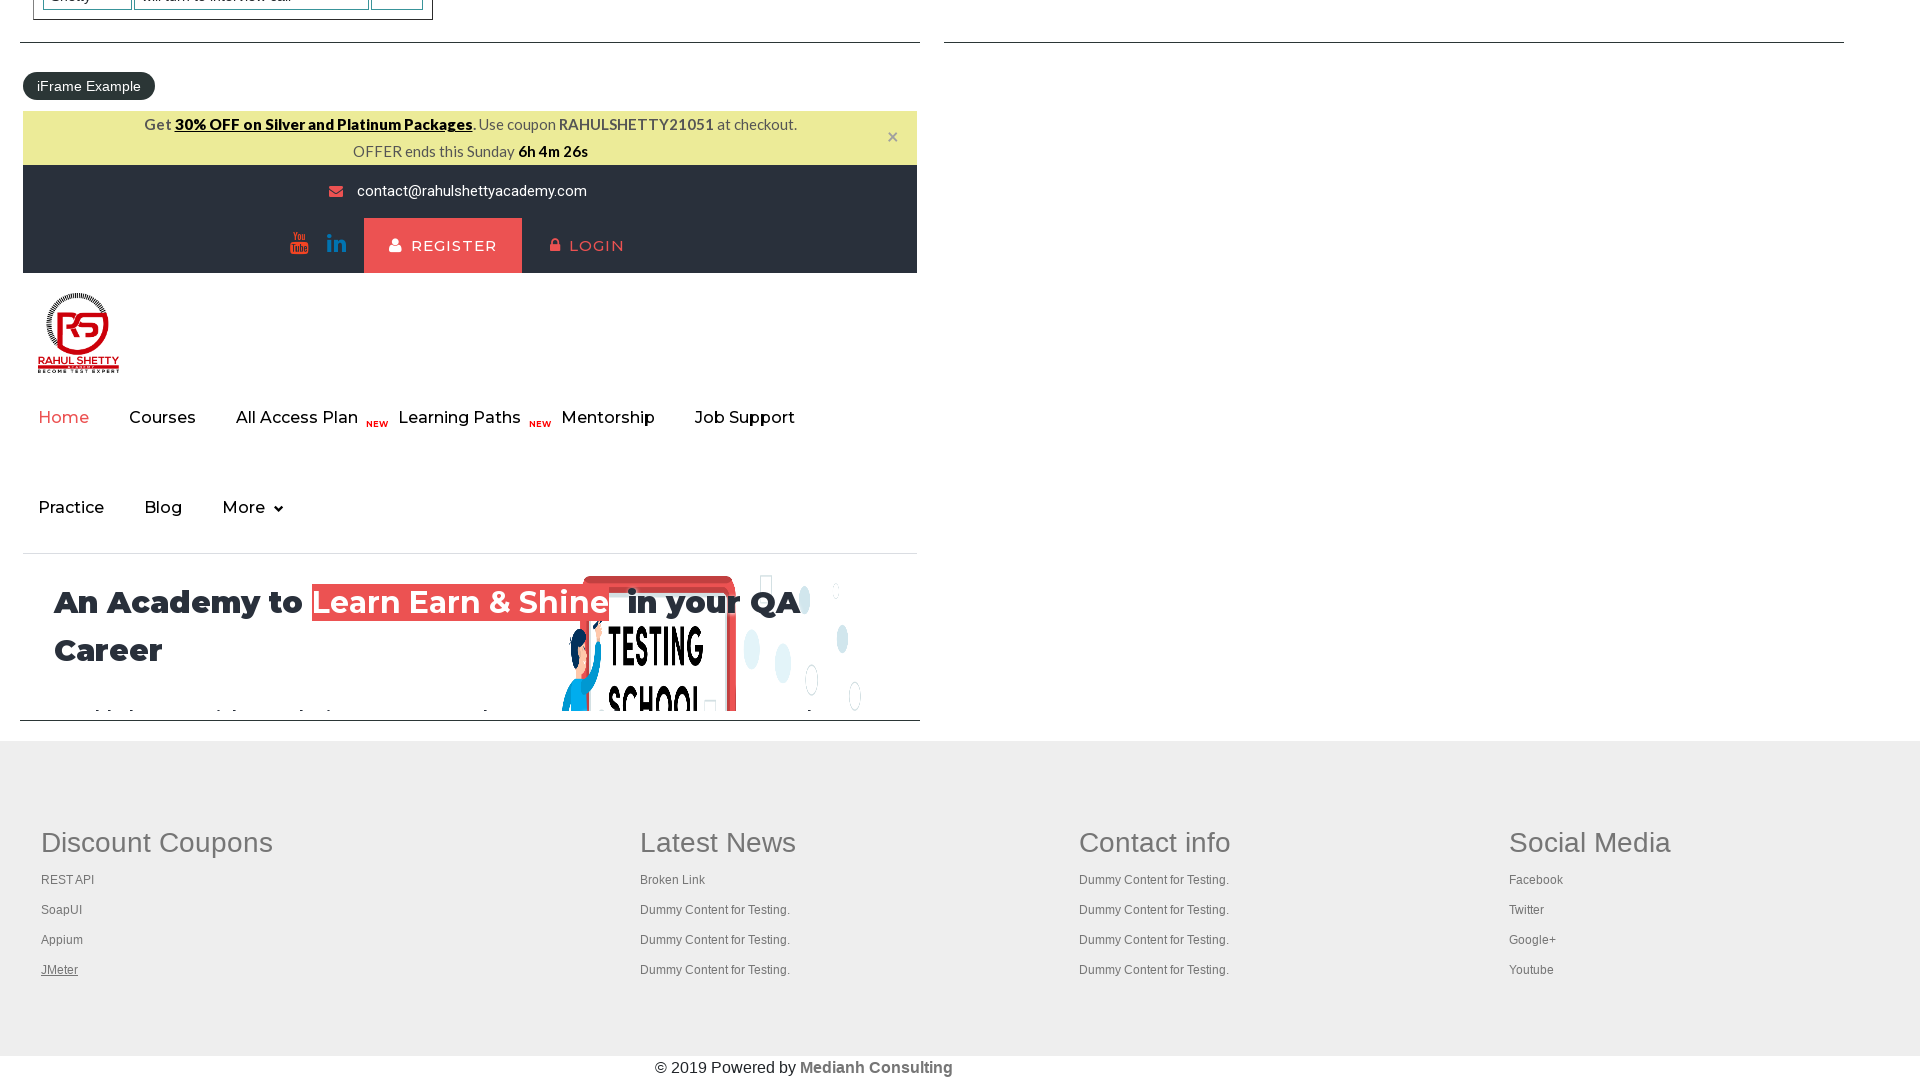

Tab loaded completely (domcontentloaded state)
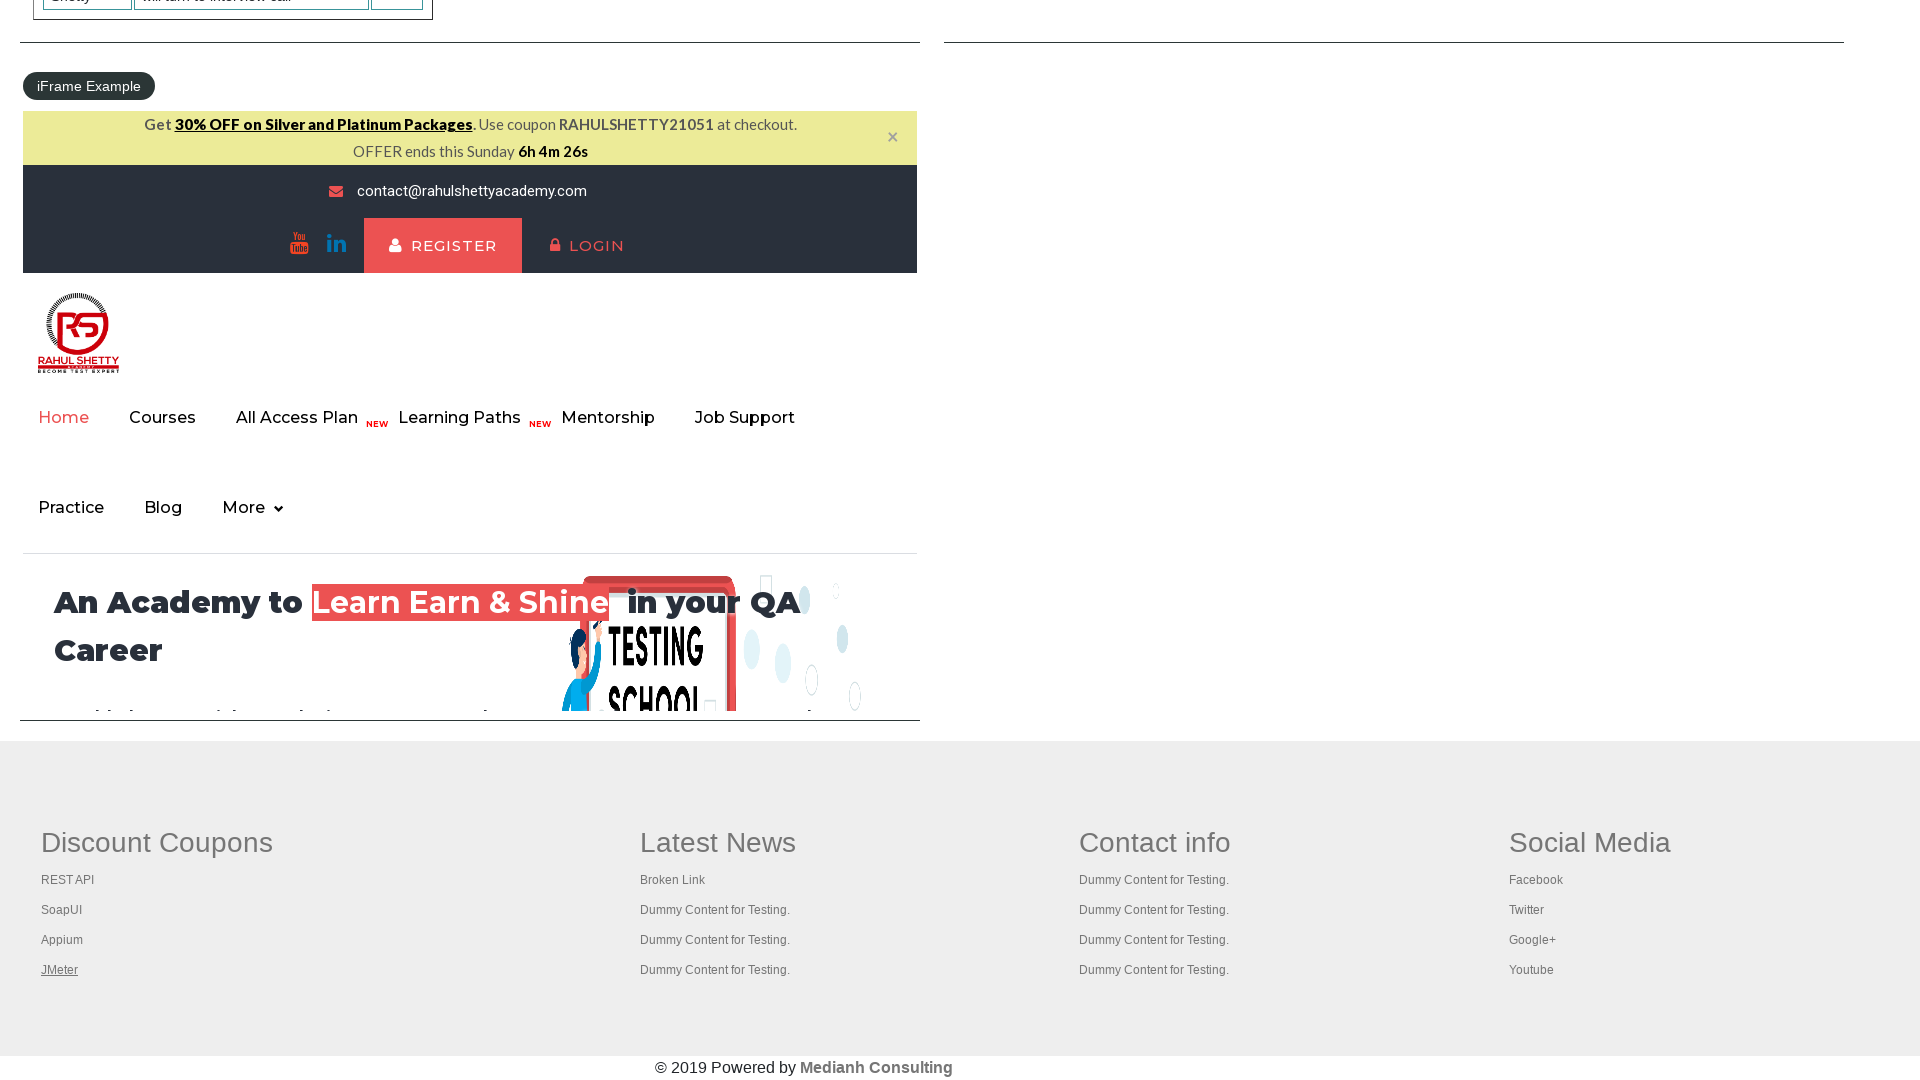

Brought tab to front
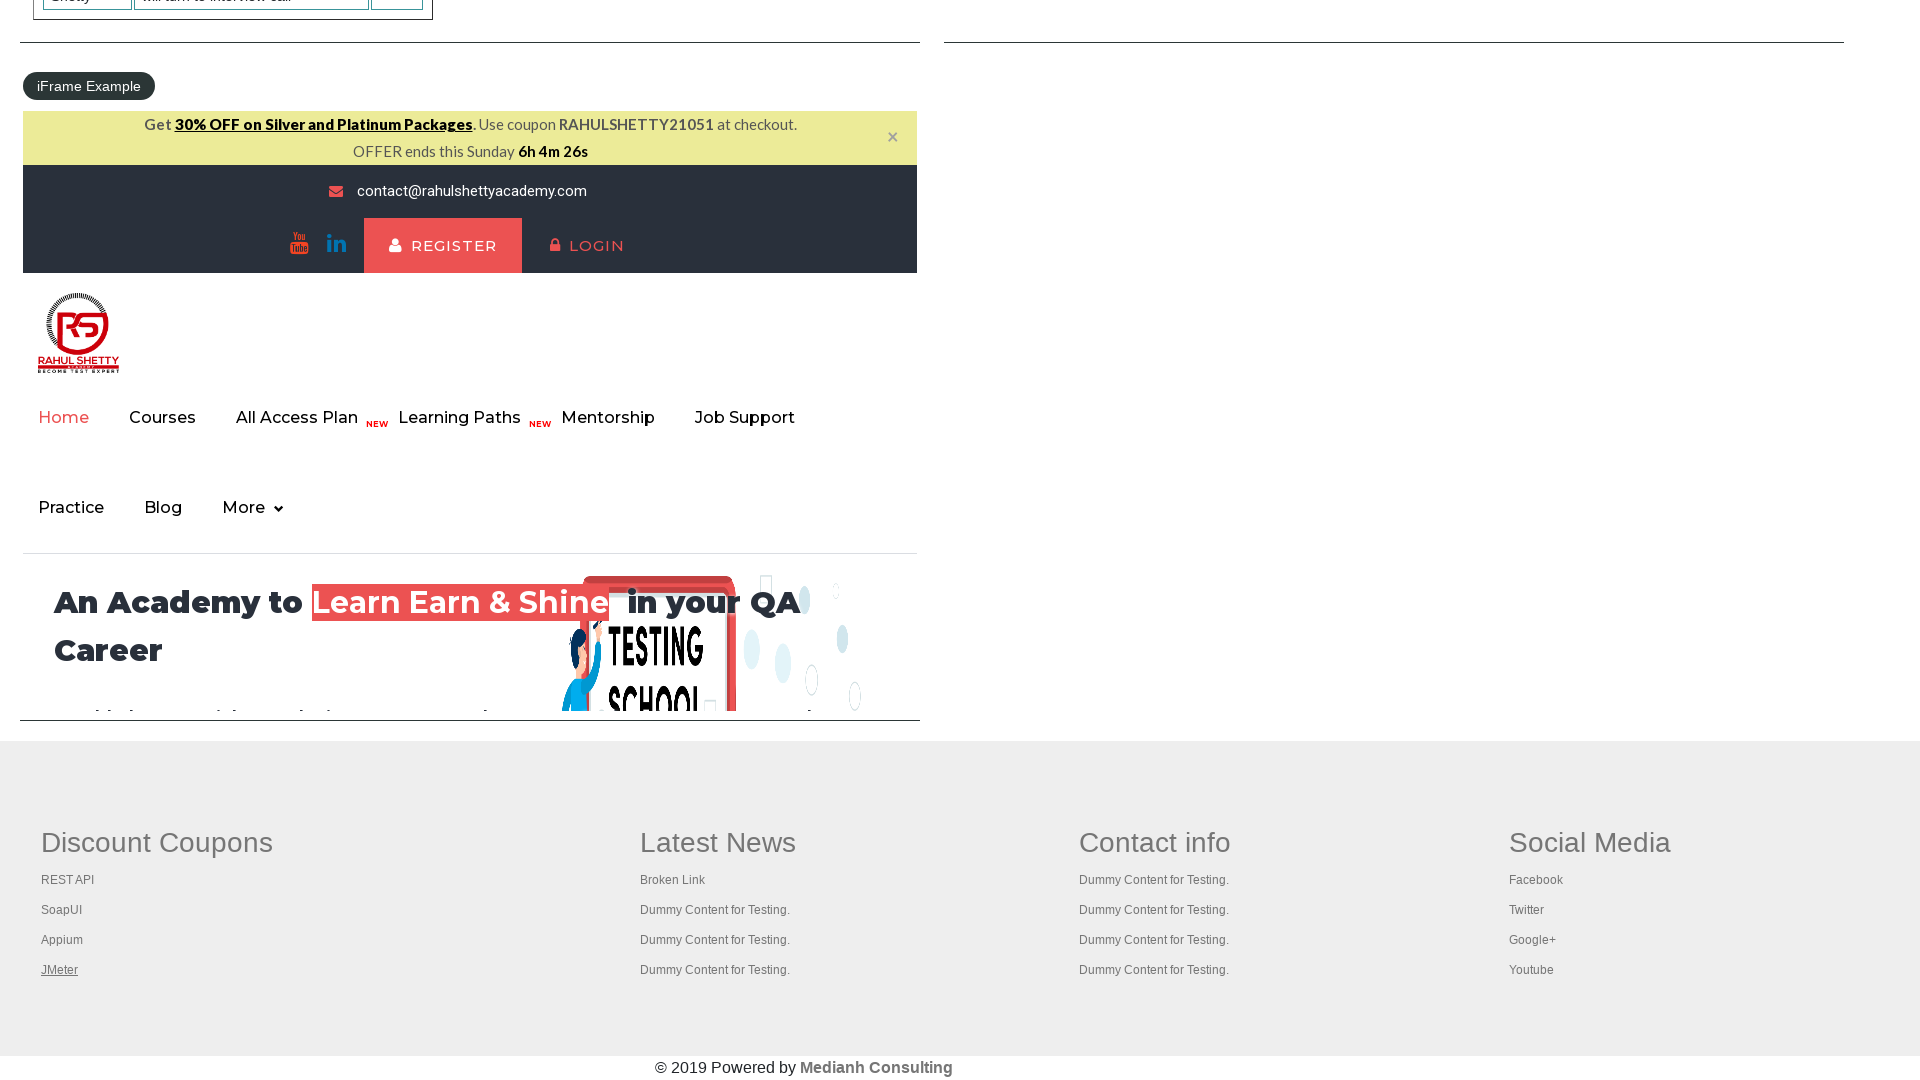

Tab loaded completely (domcontentloaded state)
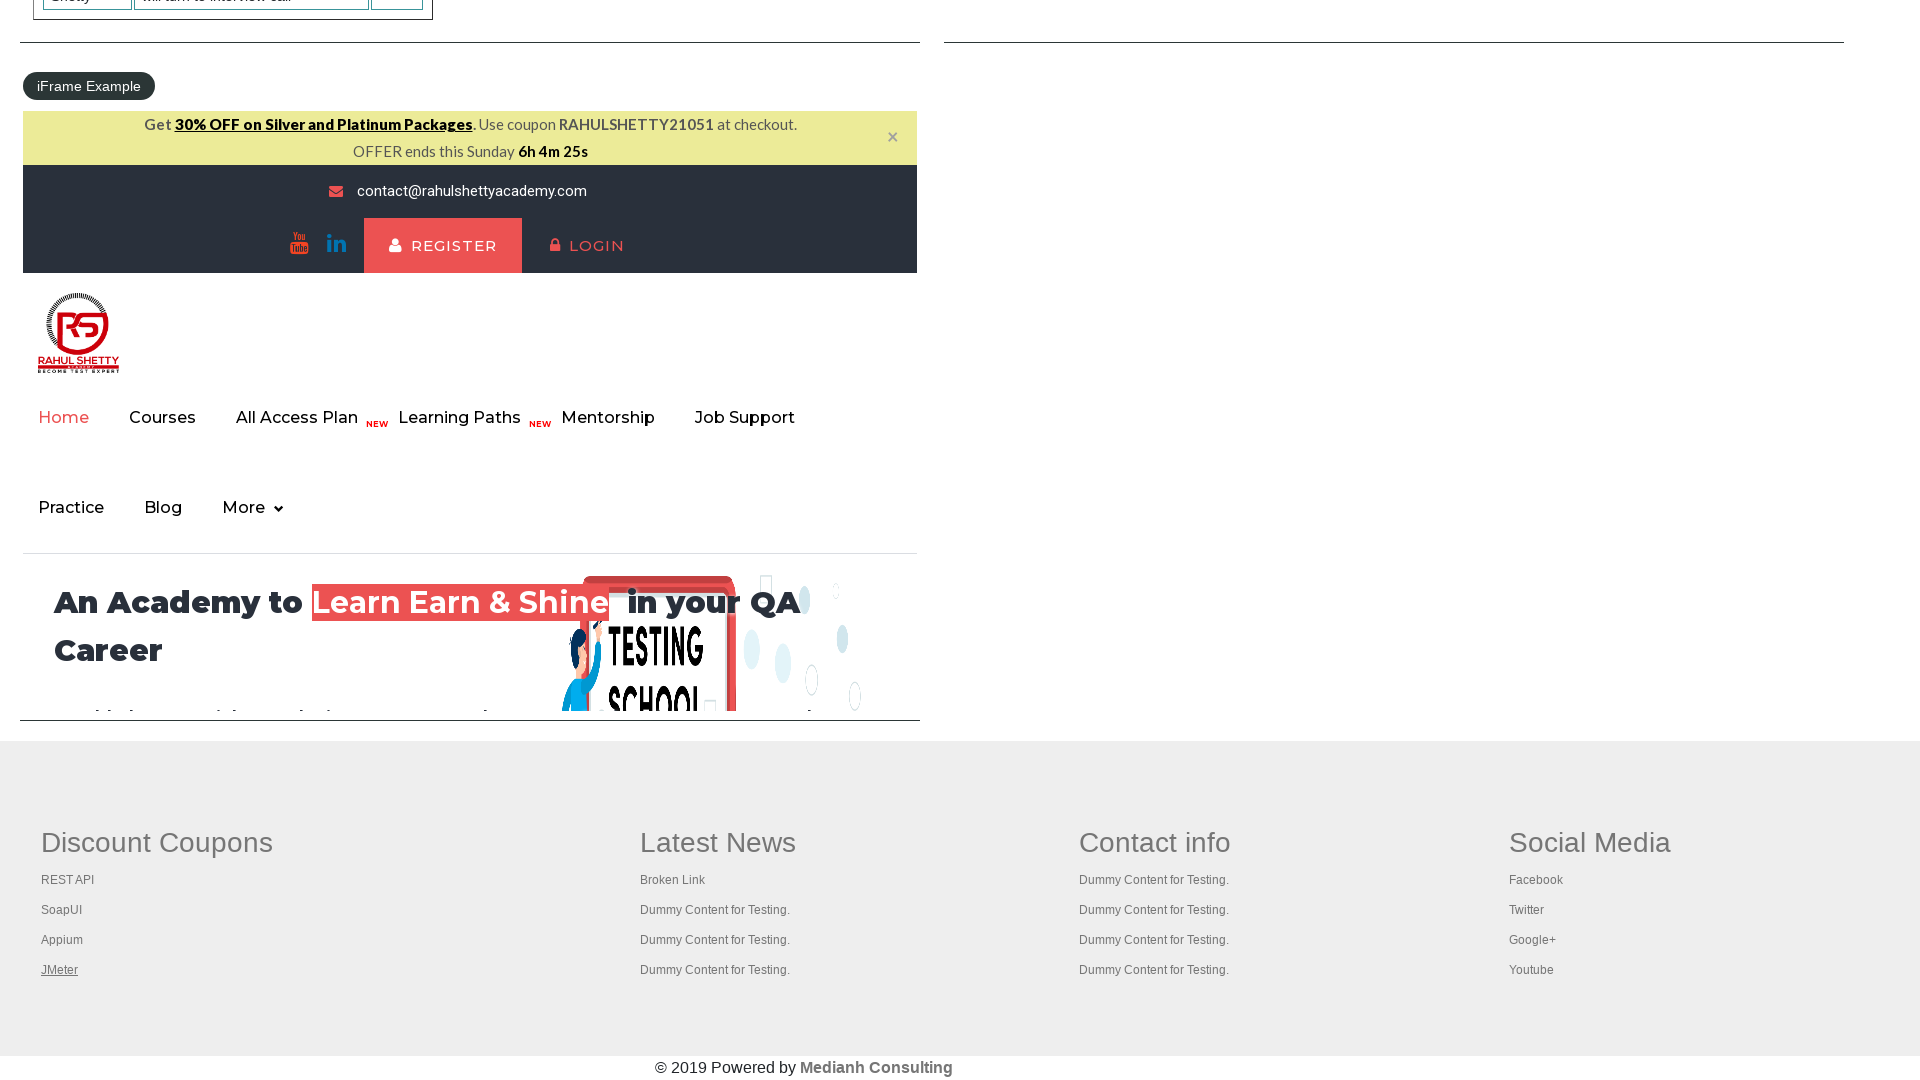

Brought tab to front
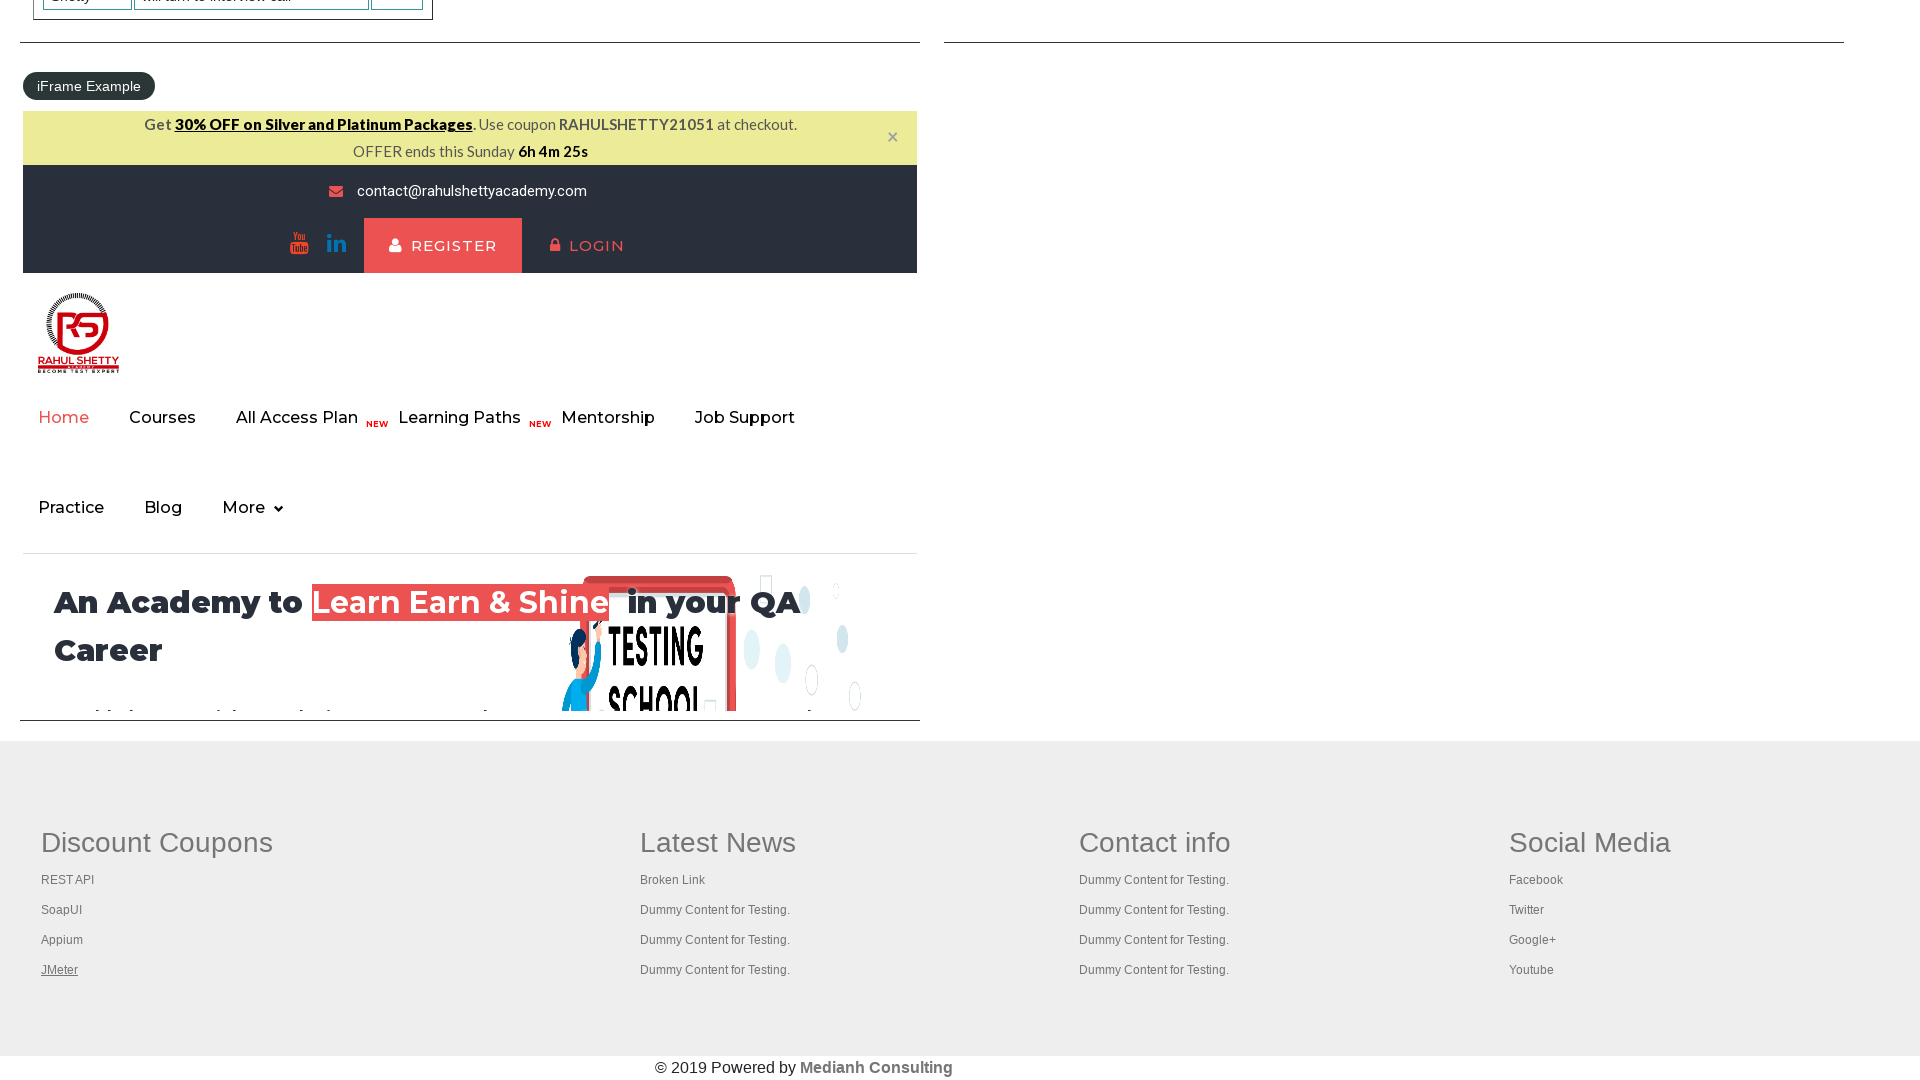

Tab loaded completely (domcontentloaded state)
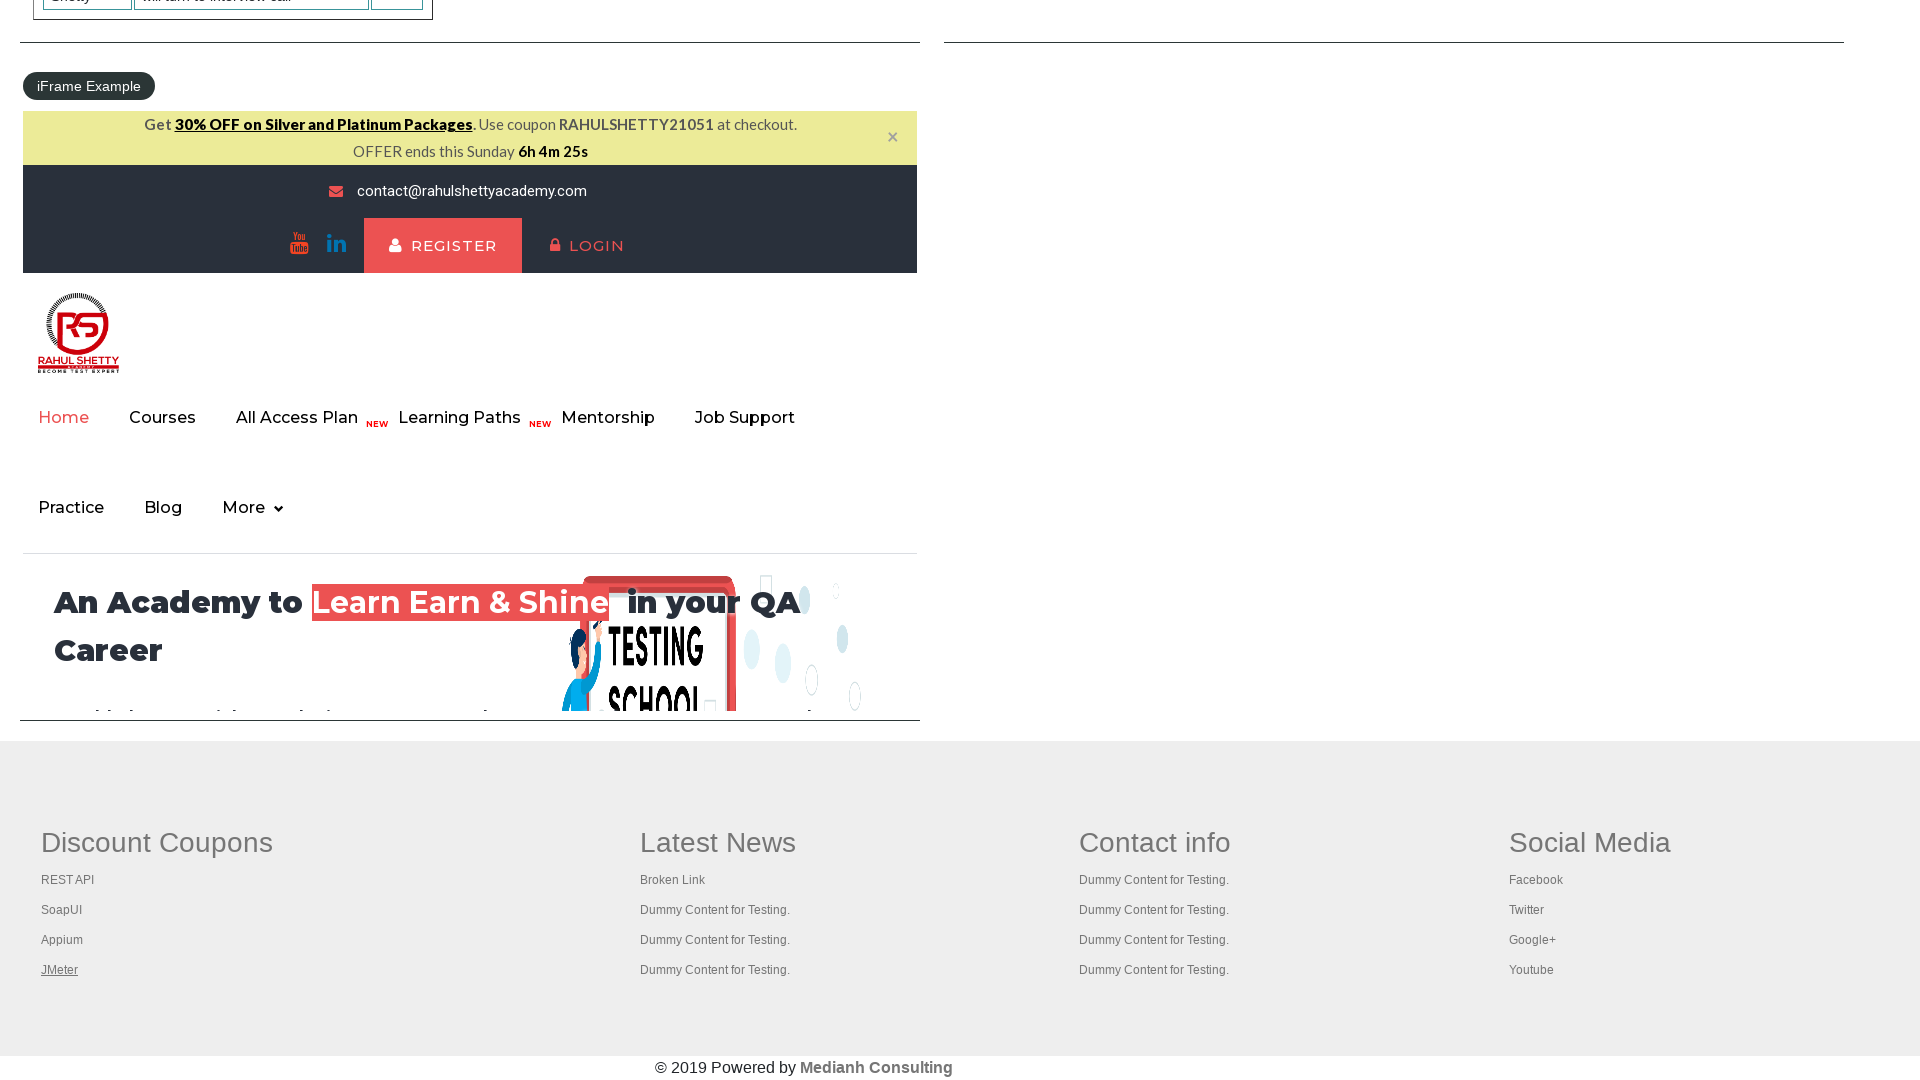

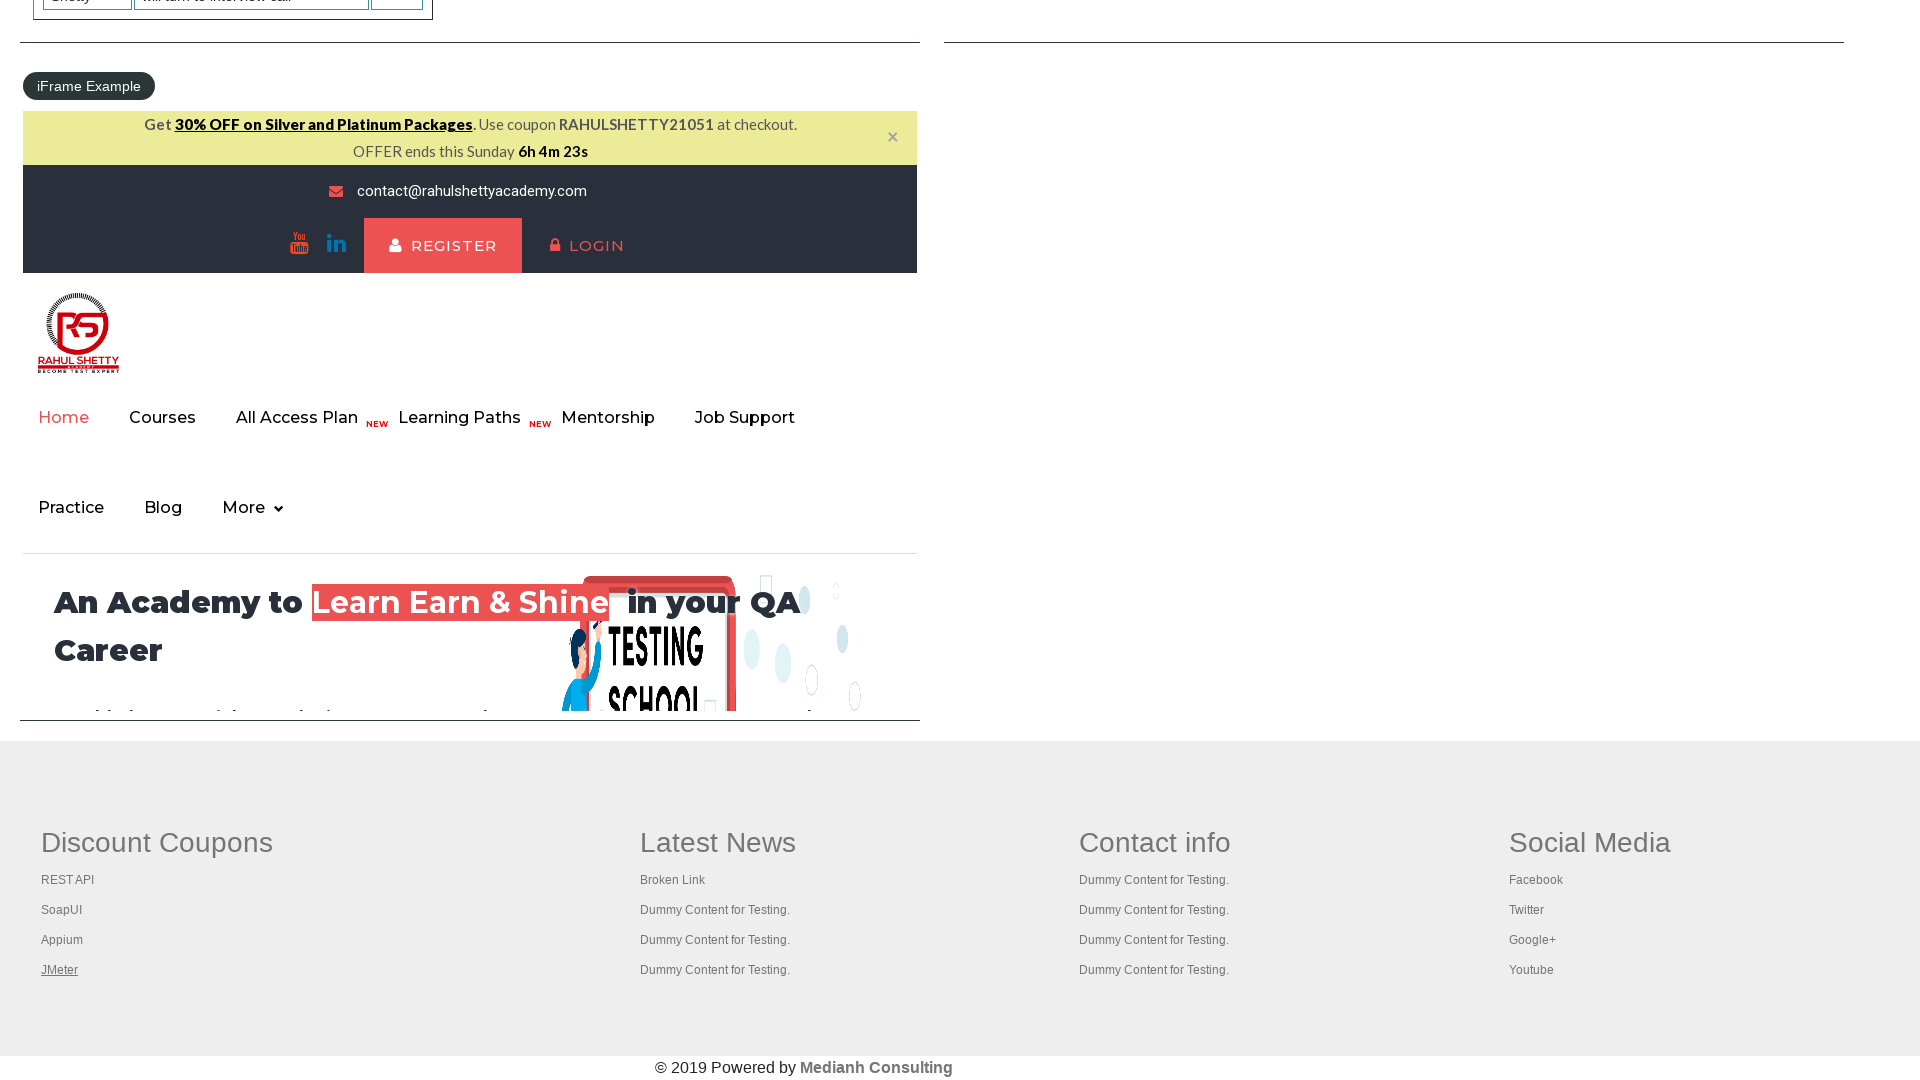